Tests selecting all checkboxes on a form page, then refreshes and selects only a specific checkbox with value "Heart Attack"

Starting URL: https://automationfc.github.io/multiple-fields/

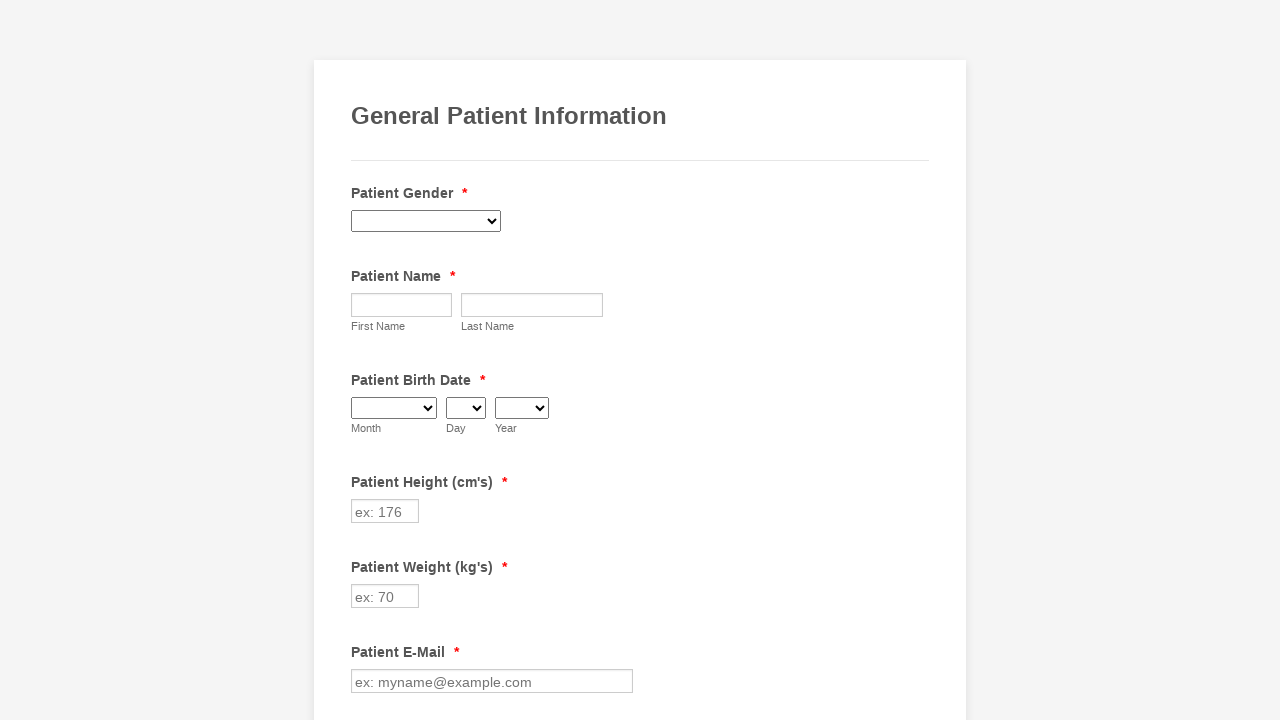

Located all checkboxes on the form
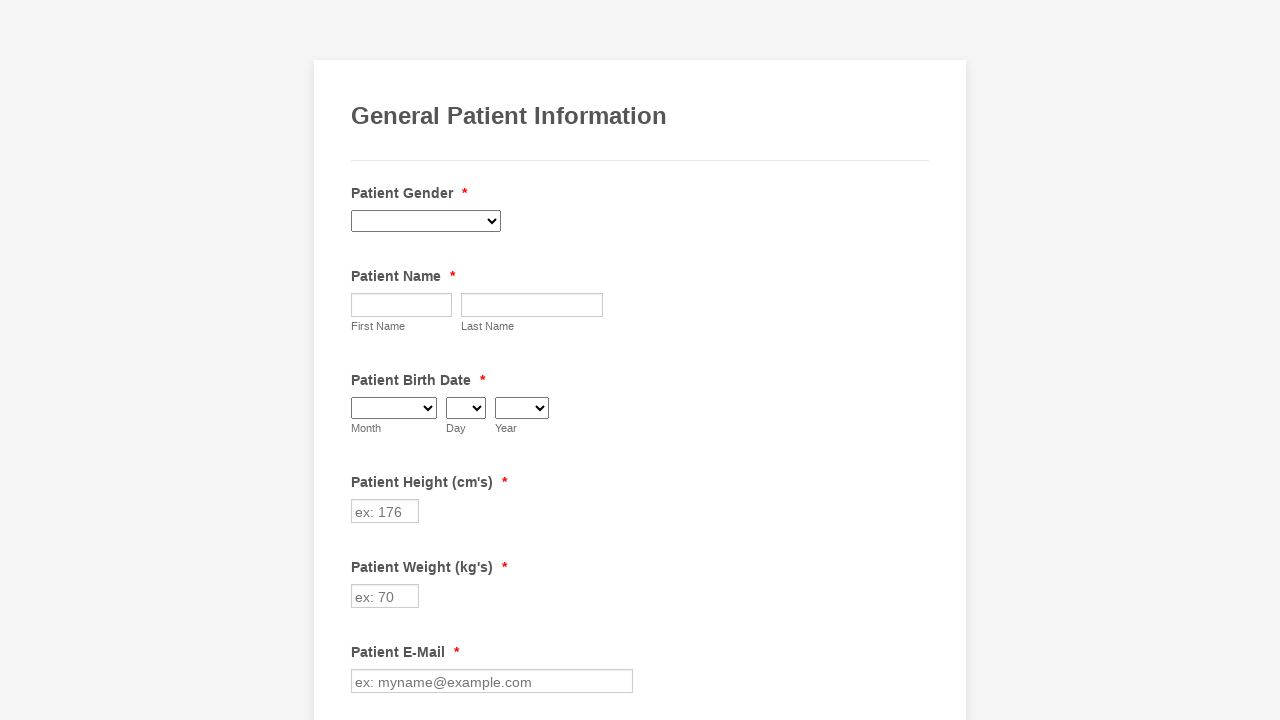

Found 29 checkboxes total
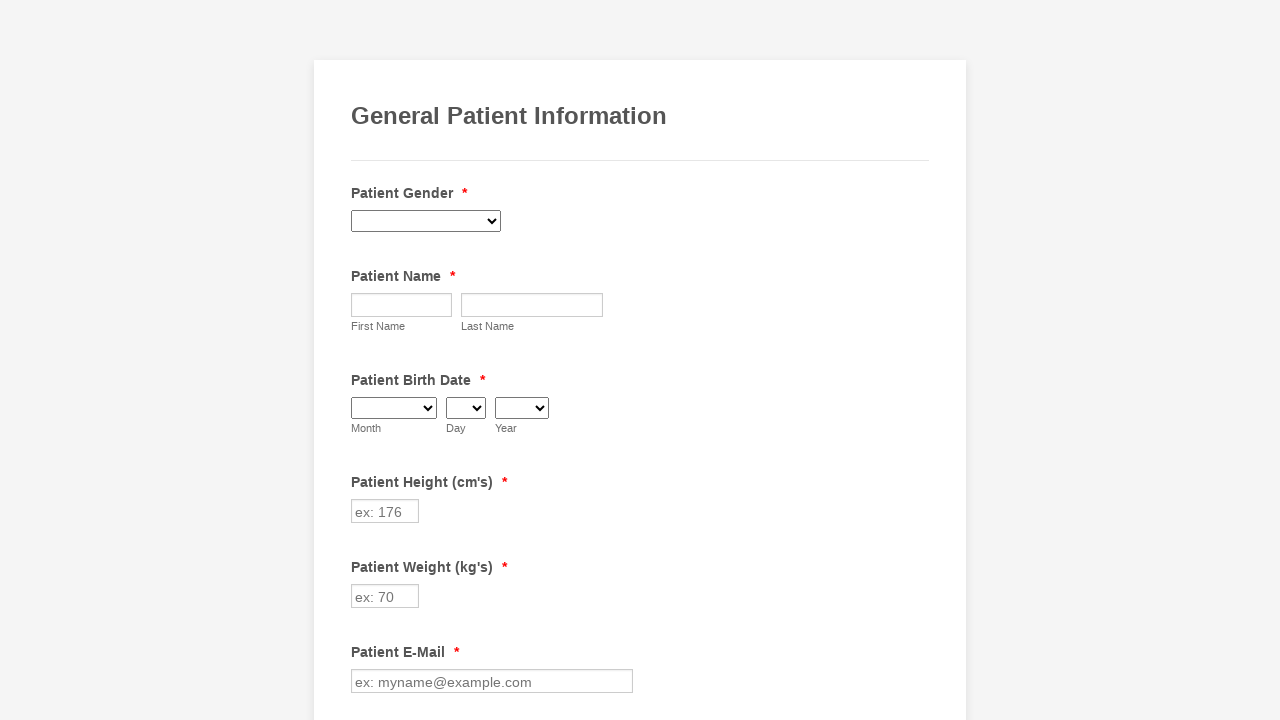

Clicked checkbox 1 to select it at (362, 360) on div.form-single-column input[type='checkbox'] >> nth=0
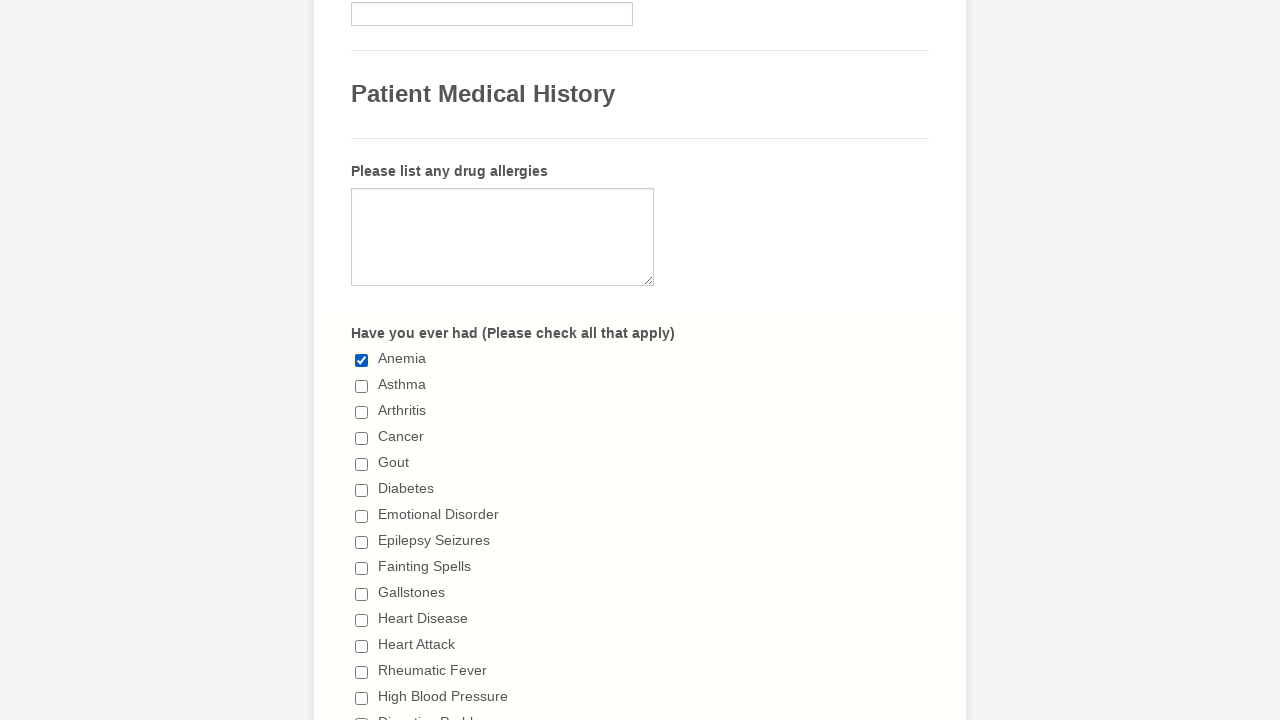

Clicked checkbox 2 to select it at (362, 386) on div.form-single-column input[type='checkbox'] >> nth=1
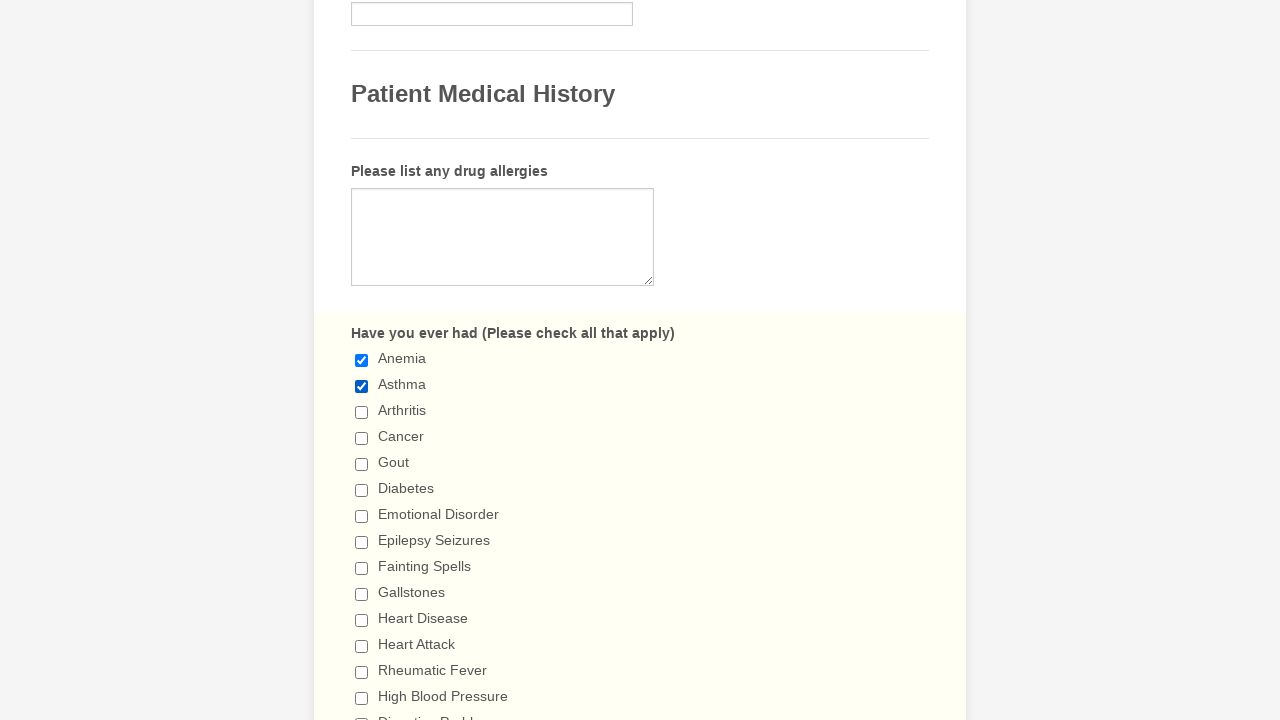

Clicked checkbox 3 to select it at (362, 412) on div.form-single-column input[type='checkbox'] >> nth=2
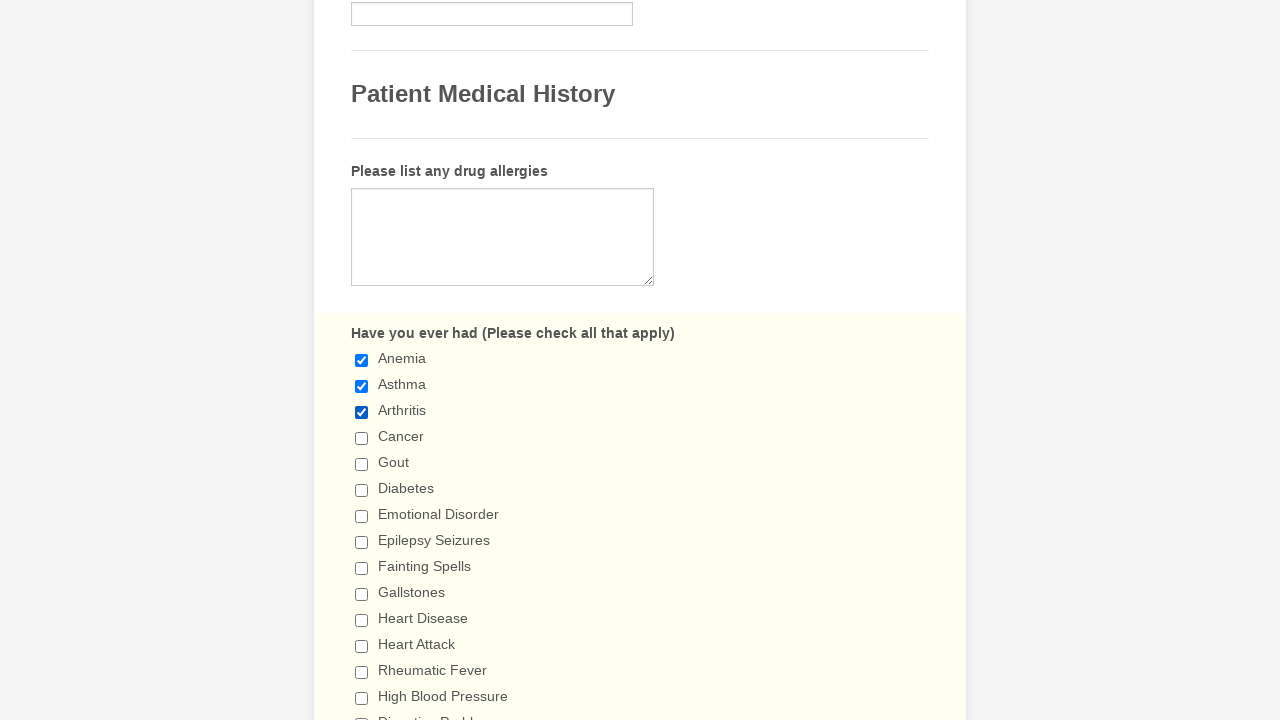

Clicked checkbox 4 to select it at (362, 438) on div.form-single-column input[type='checkbox'] >> nth=3
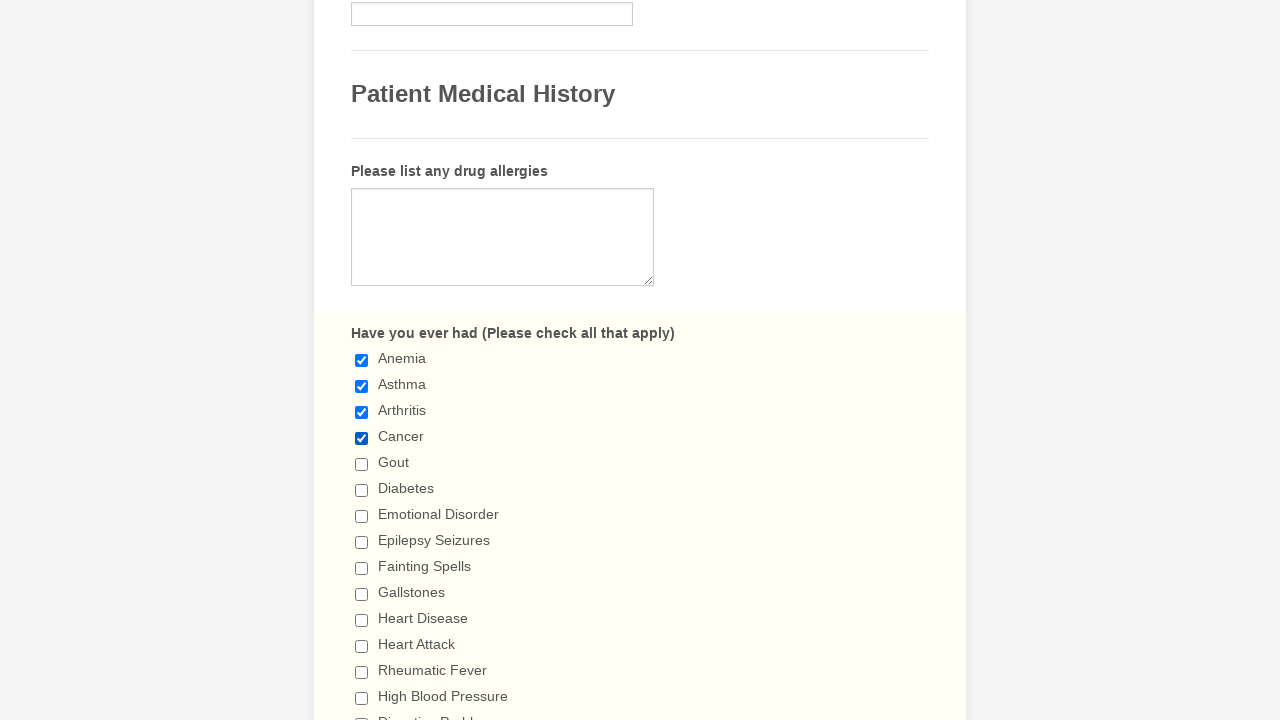

Clicked checkbox 5 to select it at (362, 464) on div.form-single-column input[type='checkbox'] >> nth=4
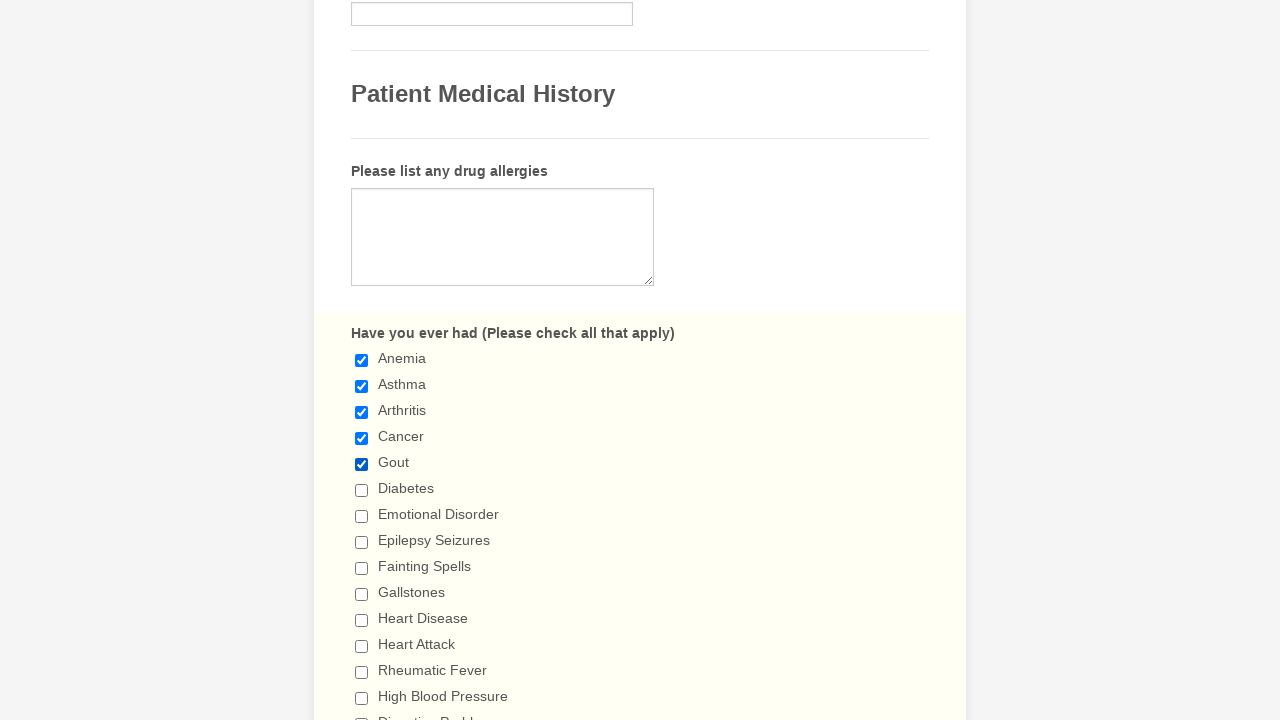

Clicked checkbox 6 to select it at (362, 490) on div.form-single-column input[type='checkbox'] >> nth=5
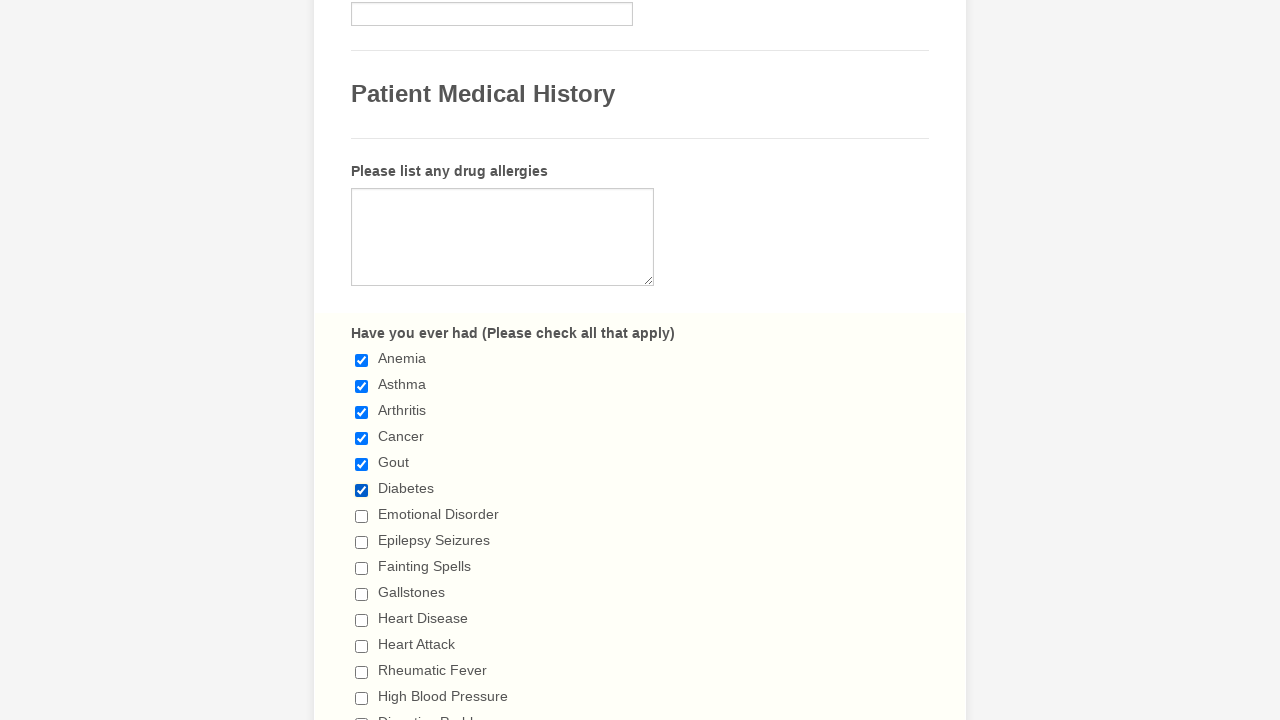

Clicked checkbox 7 to select it at (362, 516) on div.form-single-column input[type='checkbox'] >> nth=6
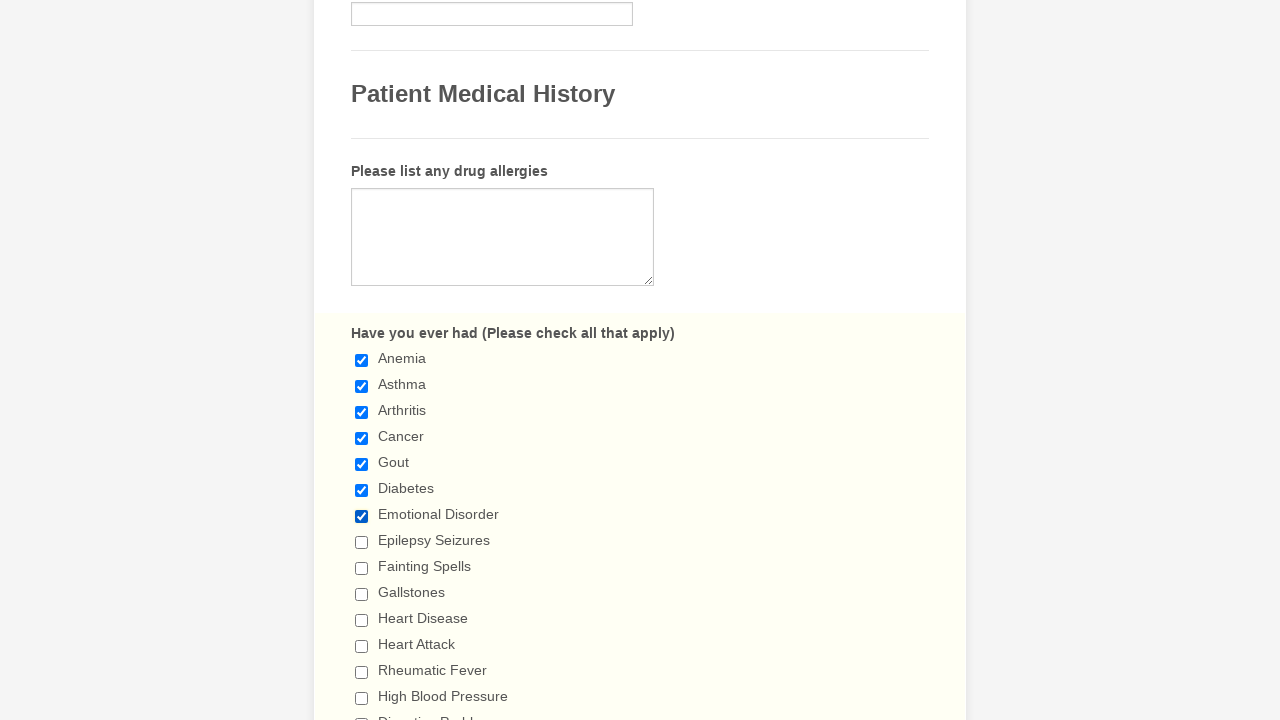

Clicked checkbox 8 to select it at (362, 542) on div.form-single-column input[type='checkbox'] >> nth=7
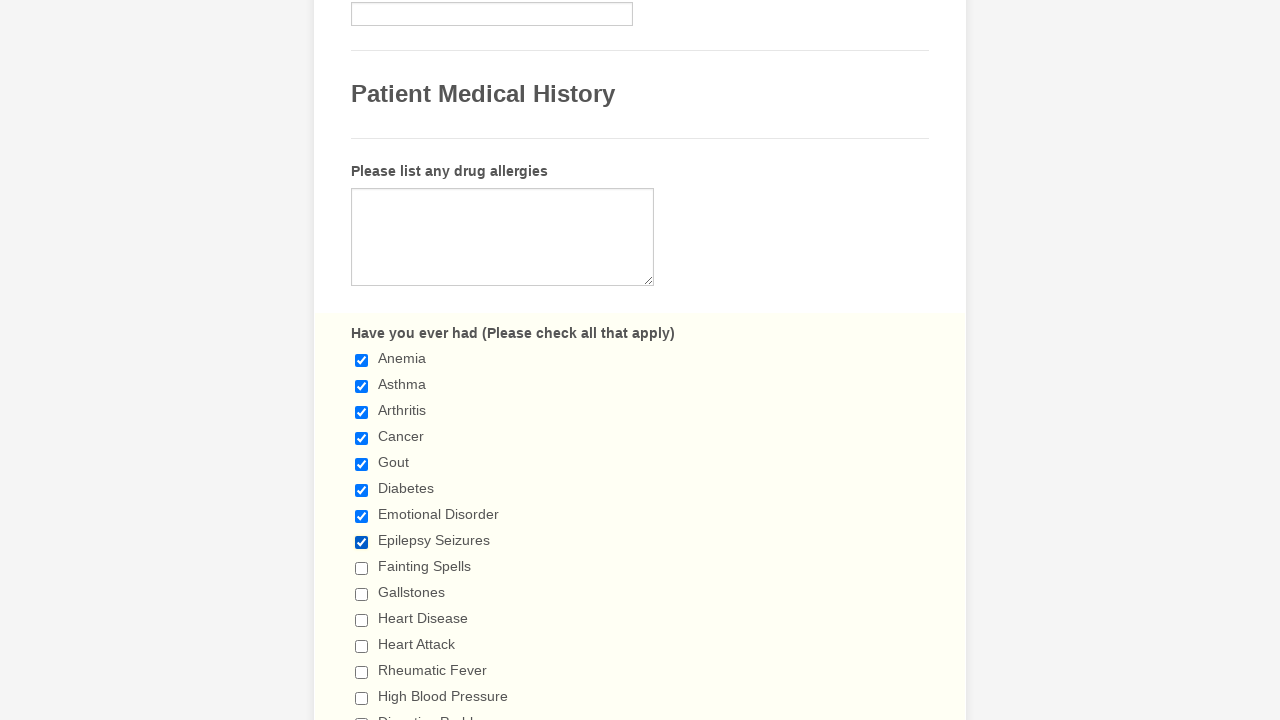

Clicked checkbox 9 to select it at (362, 568) on div.form-single-column input[type='checkbox'] >> nth=8
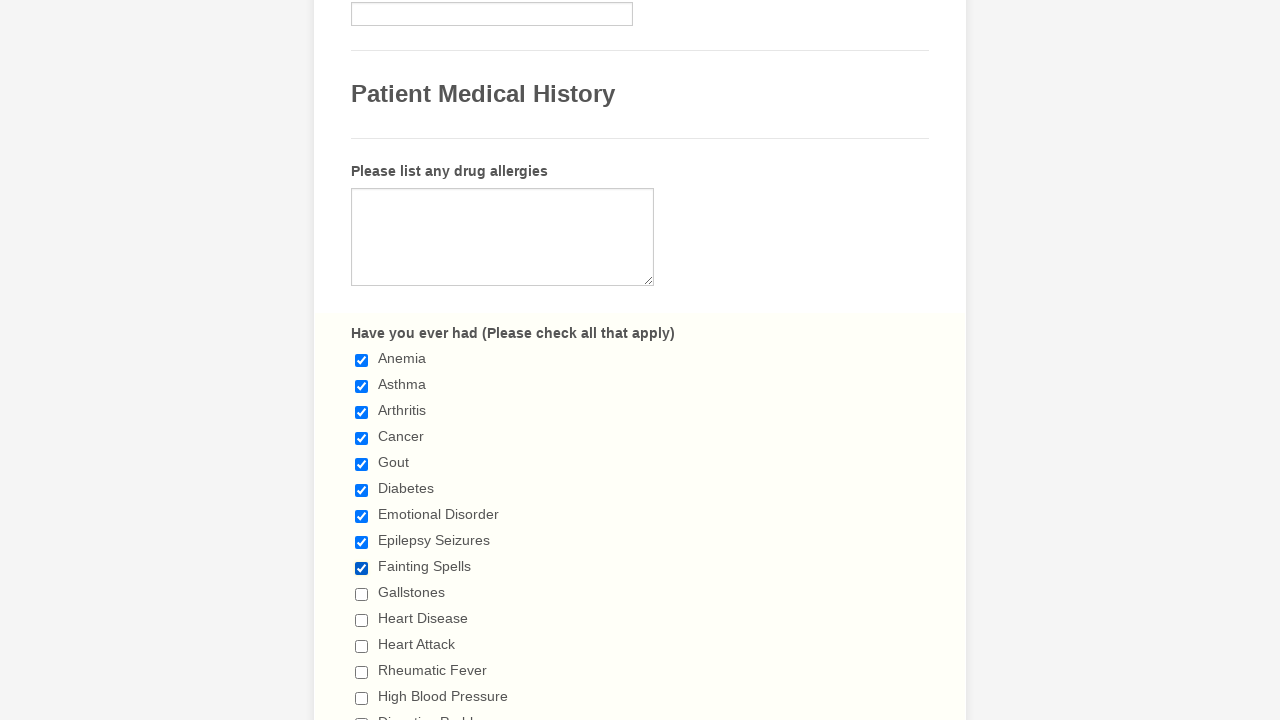

Clicked checkbox 10 to select it at (362, 594) on div.form-single-column input[type='checkbox'] >> nth=9
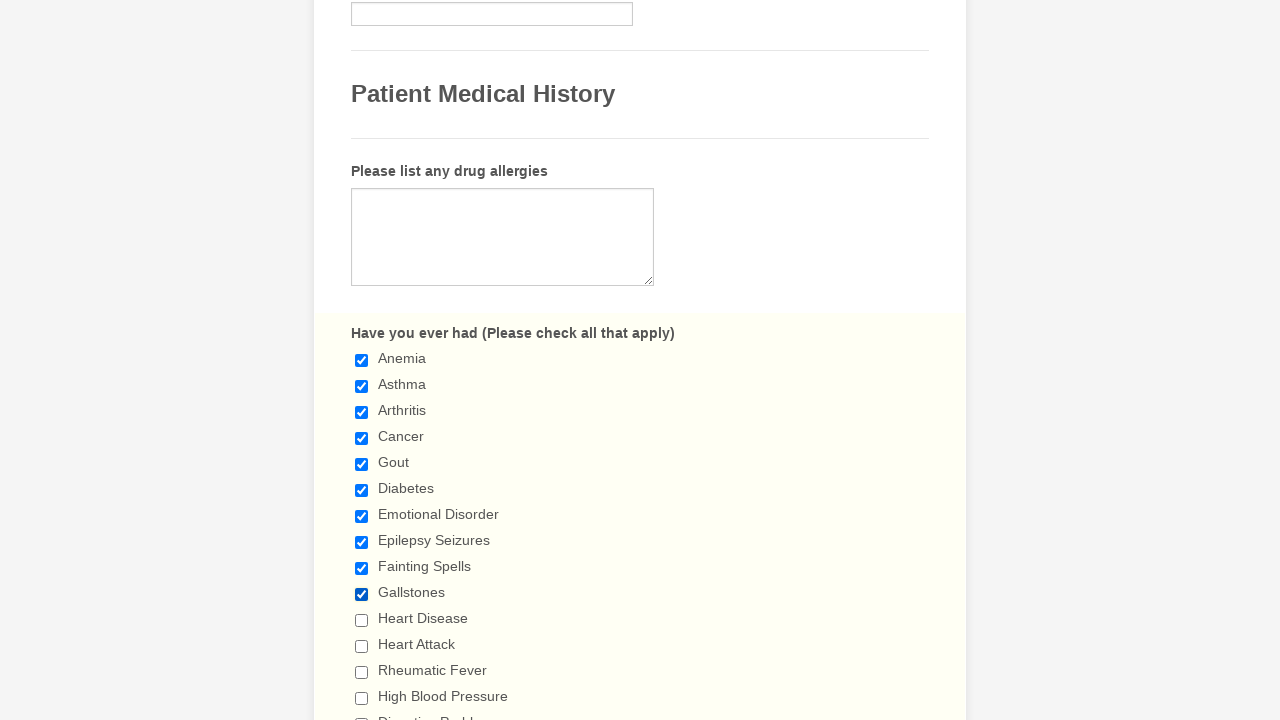

Clicked checkbox 11 to select it at (362, 620) on div.form-single-column input[type='checkbox'] >> nth=10
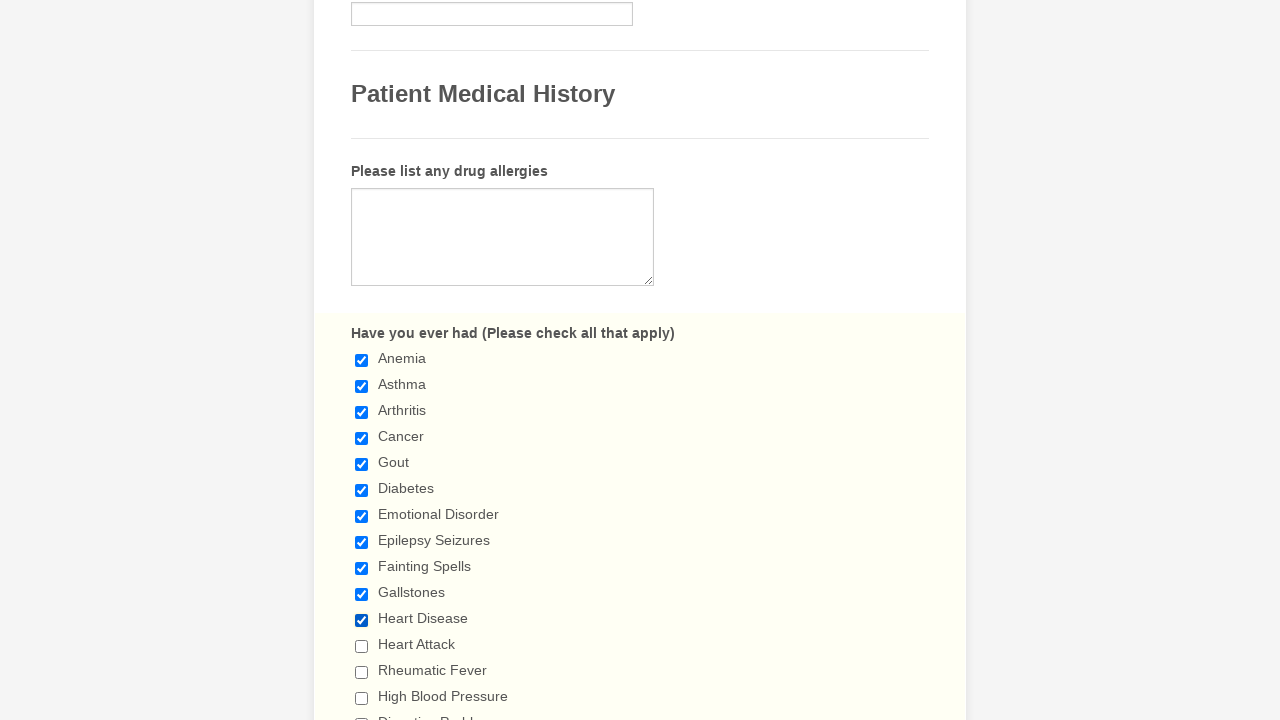

Clicked checkbox 12 to select it at (362, 646) on div.form-single-column input[type='checkbox'] >> nth=11
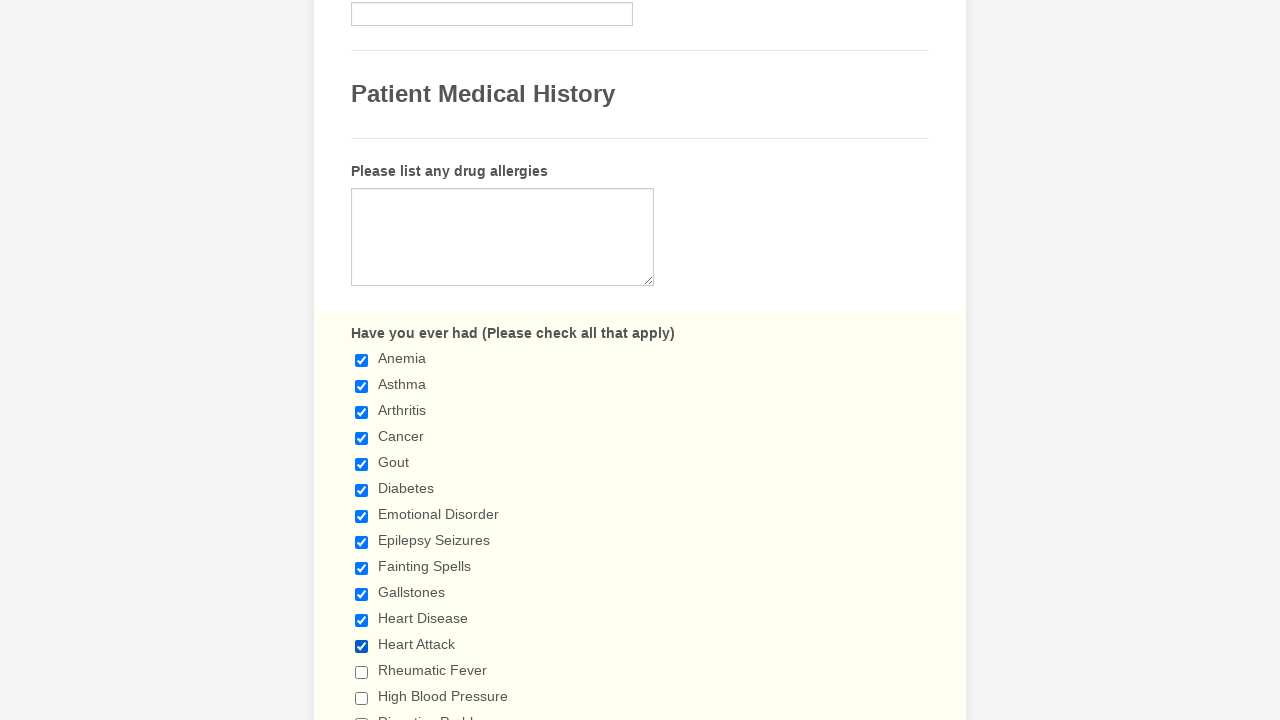

Clicked checkbox 13 to select it at (362, 672) on div.form-single-column input[type='checkbox'] >> nth=12
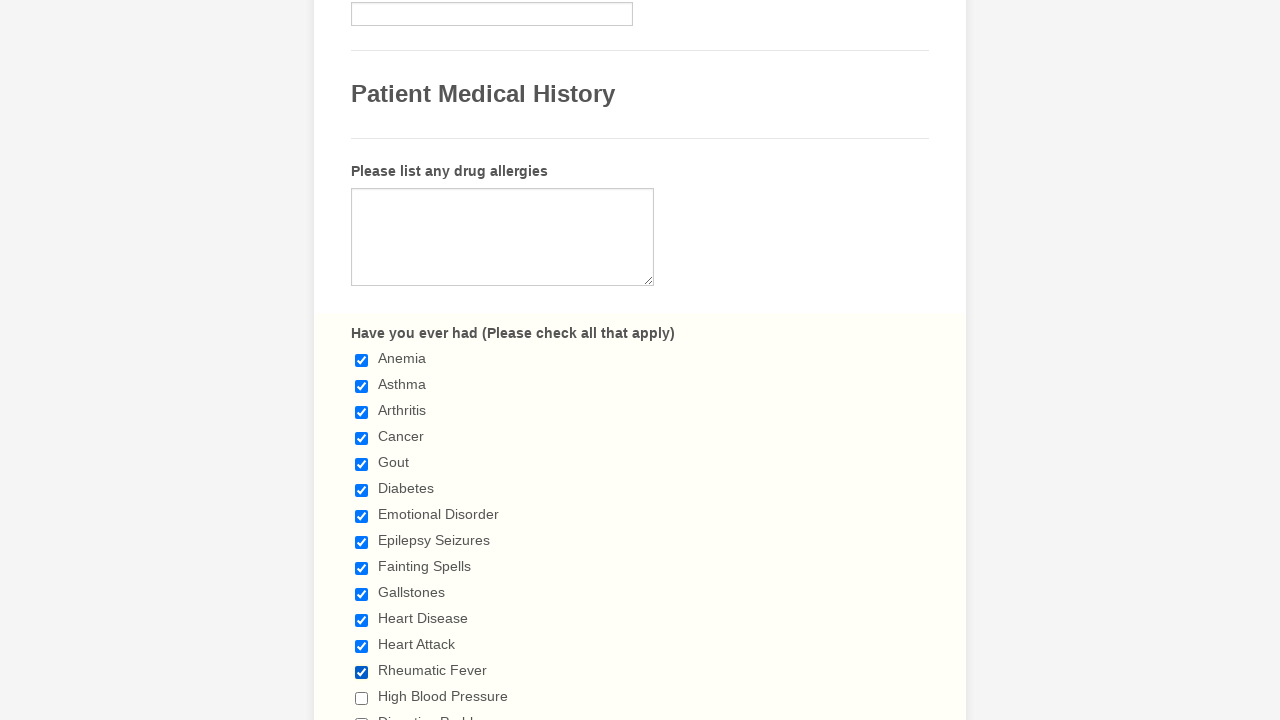

Clicked checkbox 14 to select it at (362, 698) on div.form-single-column input[type='checkbox'] >> nth=13
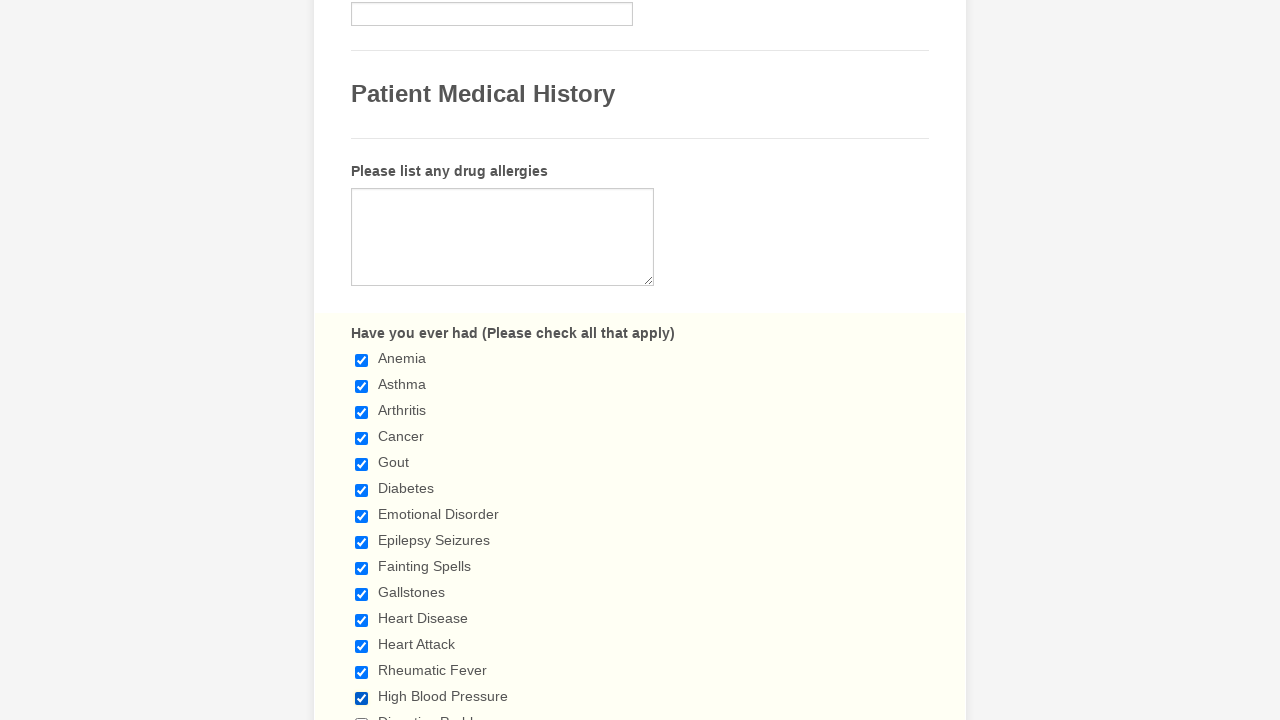

Clicked checkbox 15 to select it at (362, 714) on div.form-single-column input[type='checkbox'] >> nth=14
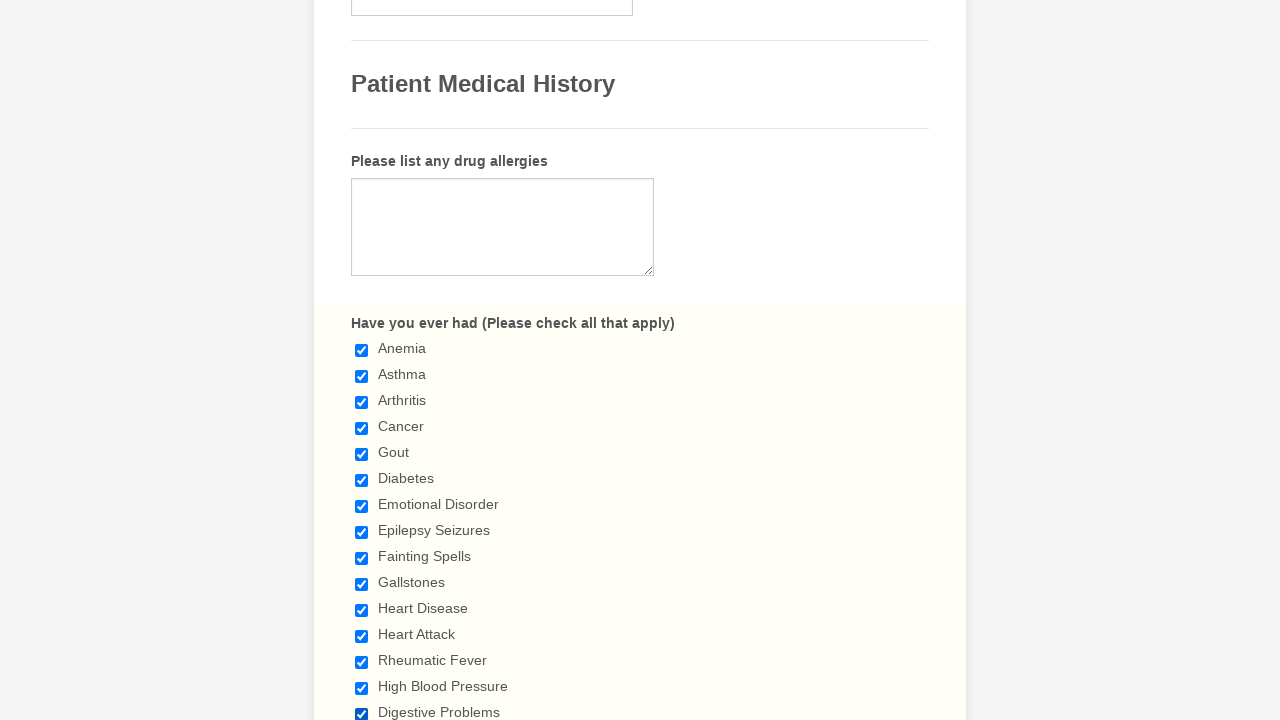

Clicked checkbox 16 to select it at (362, 360) on div.form-single-column input[type='checkbox'] >> nth=15
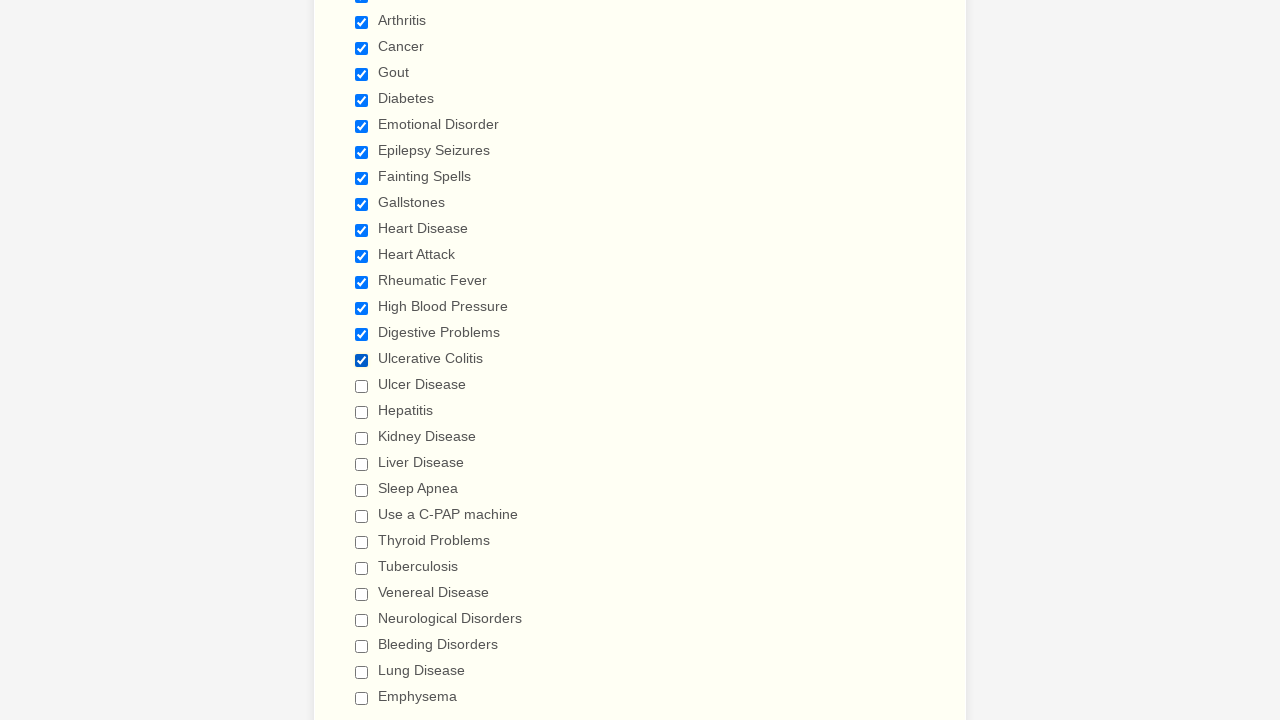

Clicked checkbox 17 to select it at (362, 386) on div.form-single-column input[type='checkbox'] >> nth=16
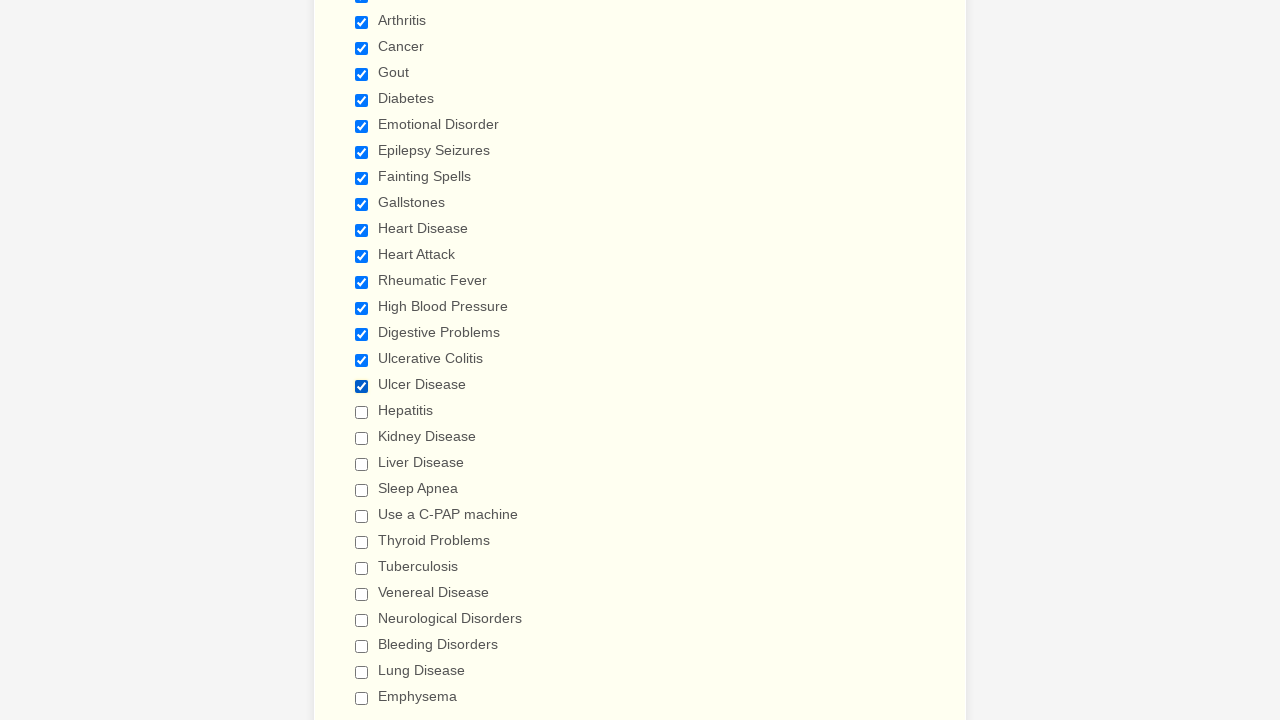

Clicked checkbox 18 to select it at (362, 412) on div.form-single-column input[type='checkbox'] >> nth=17
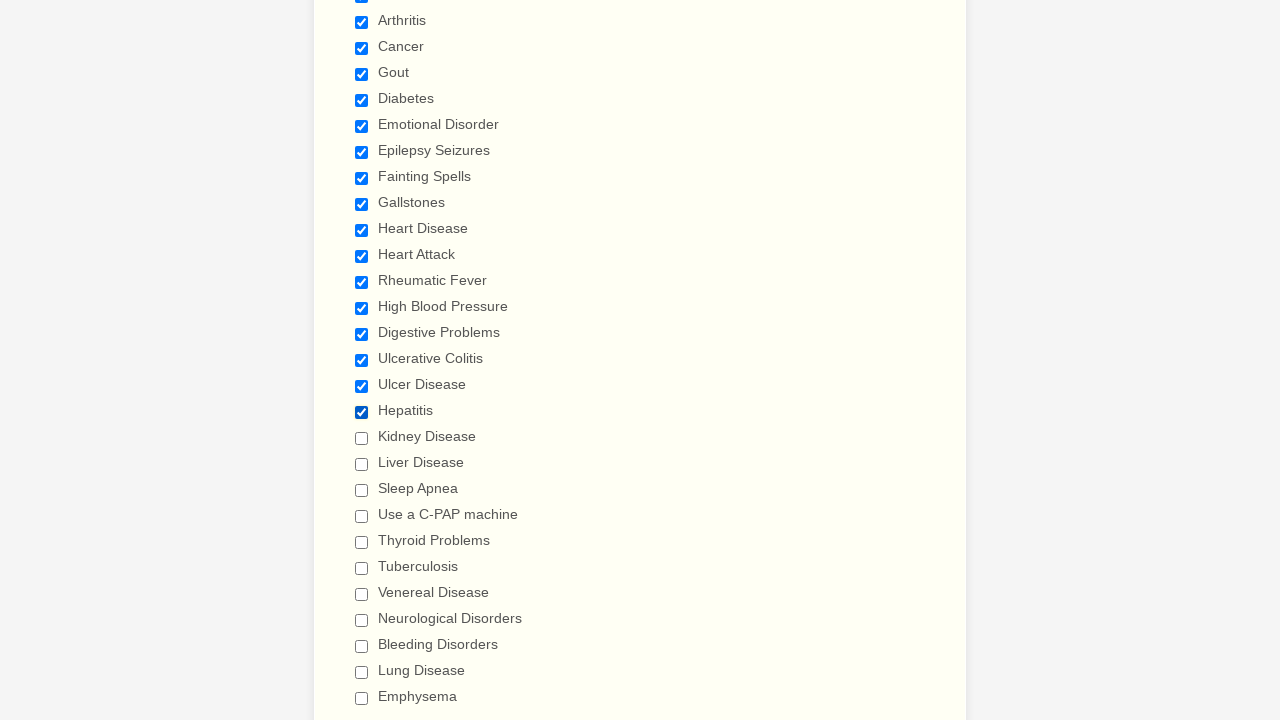

Clicked checkbox 19 to select it at (362, 438) on div.form-single-column input[type='checkbox'] >> nth=18
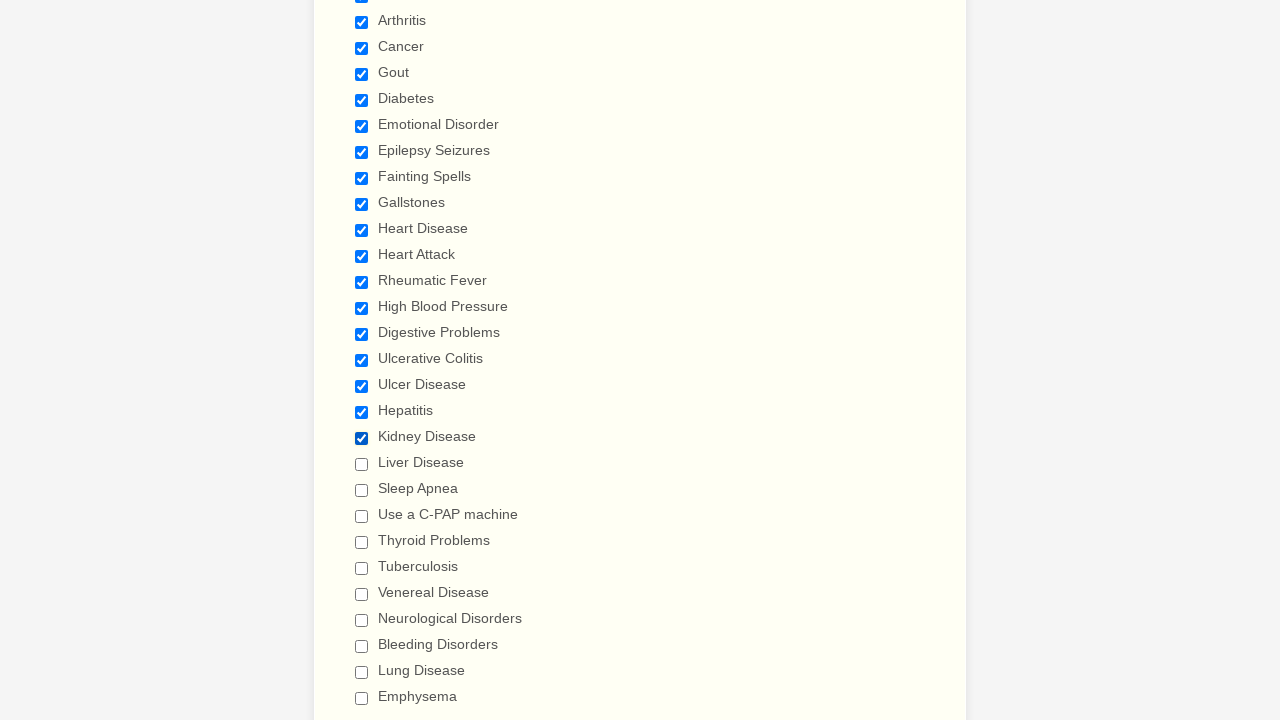

Clicked checkbox 20 to select it at (362, 464) on div.form-single-column input[type='checkbox'] >> nth=19
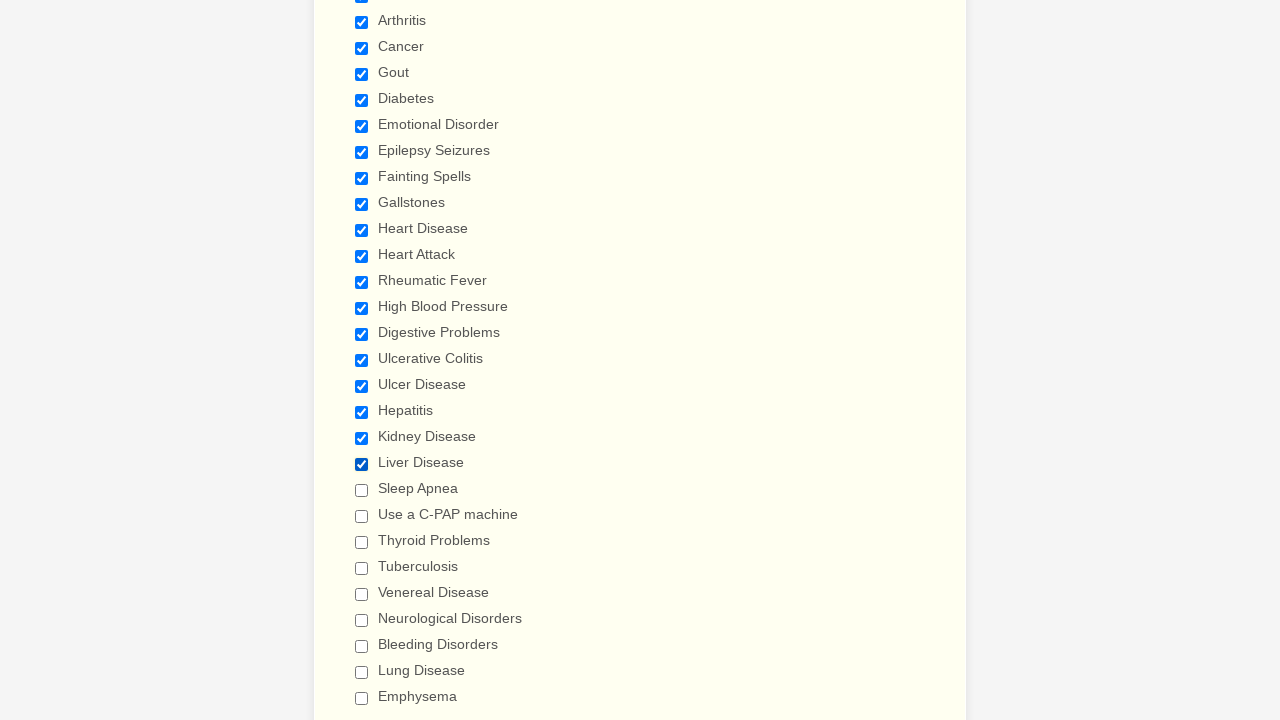

Clicked checkbox 21 to select it at (362, 490) on div.form-single-column input[type='checkbox'] >> nth=20
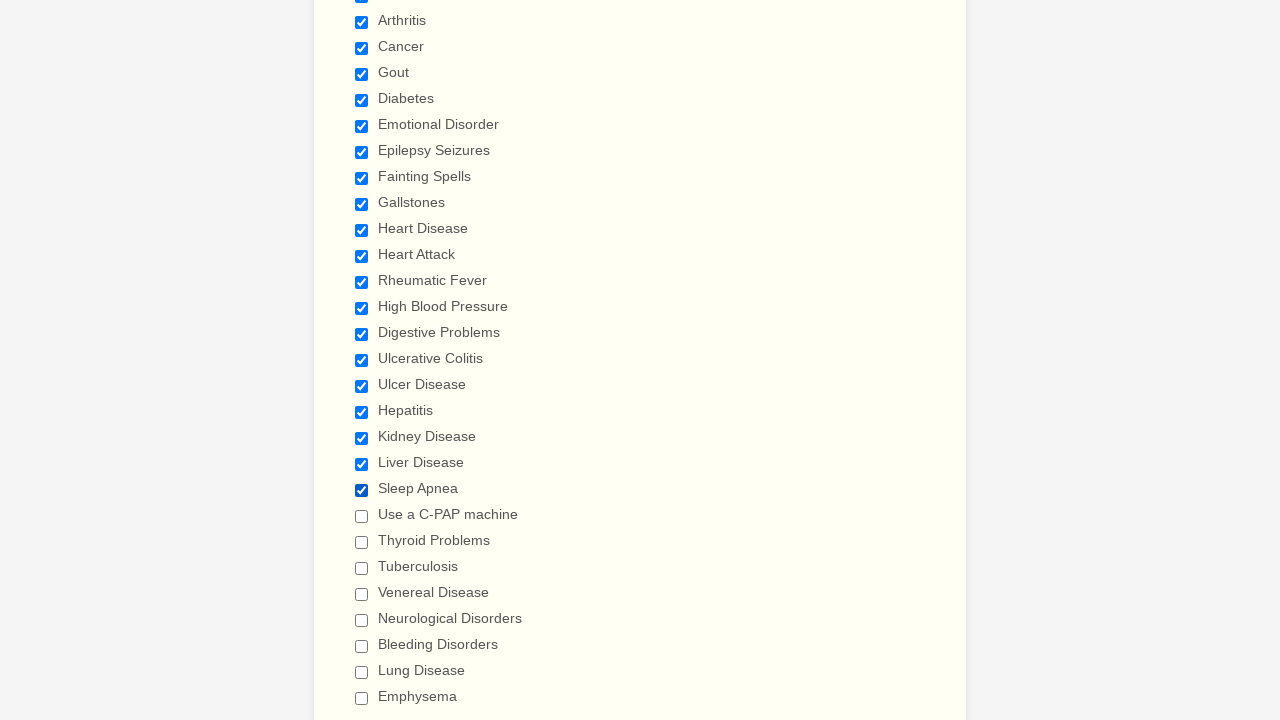

Clicked checkbox 22 to select it at (362, 516) on div.form-single-column input[type='checkbox'] >> nth=21
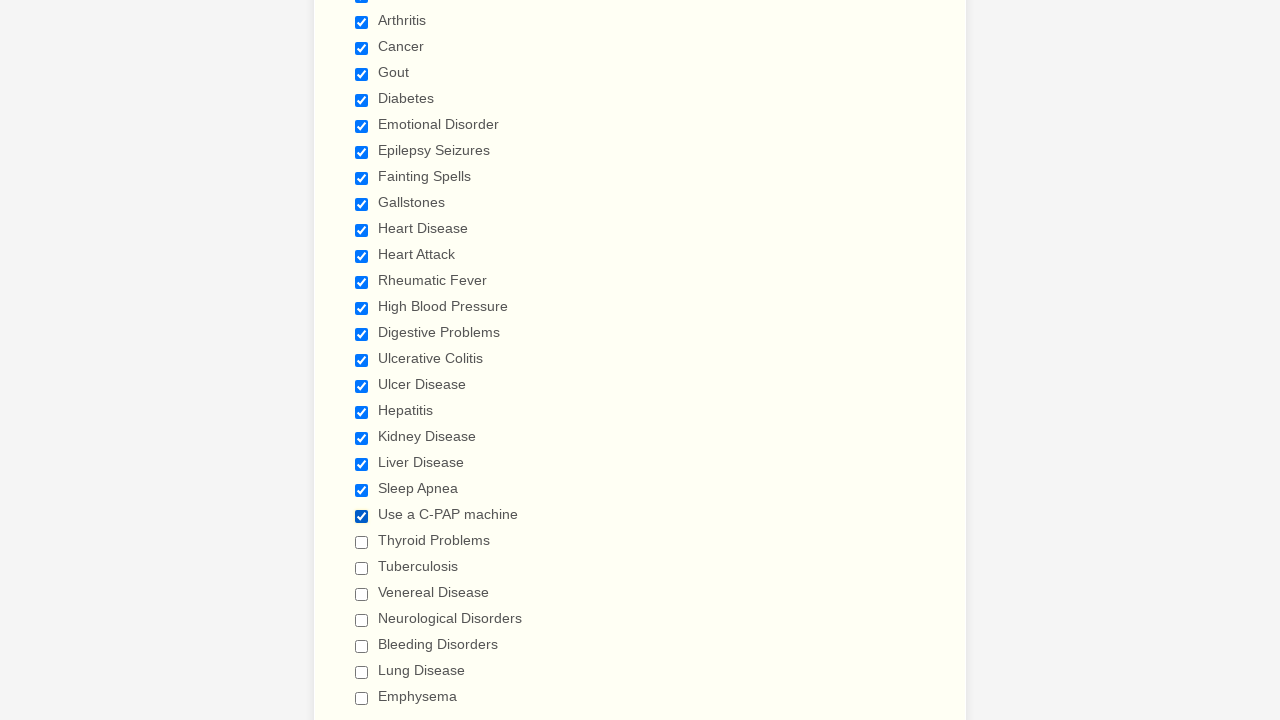

Clicked checkbox 23 to select it at (362, 542) on div.form-single-column input[type='checkbox'] >> nth=22
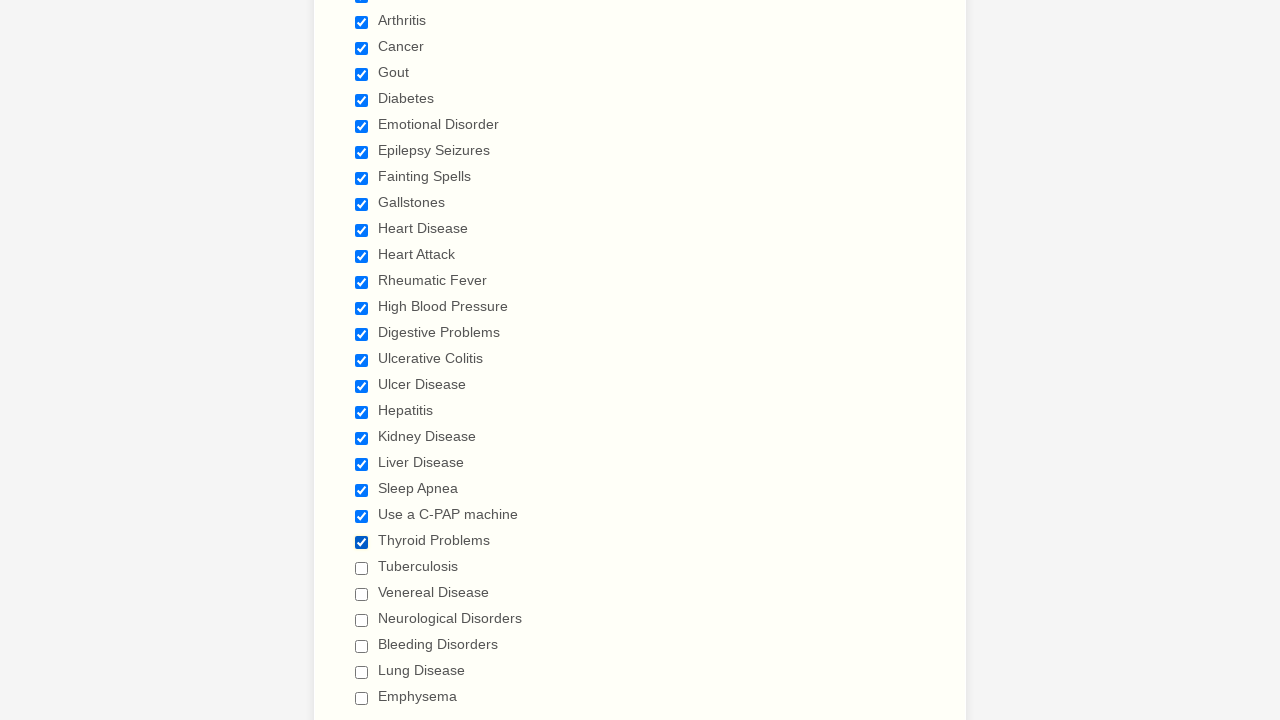

Clicked checkbox 24 to select it at (362, 568) on div.form-single-column input[type='checkbox'] >> nth=23
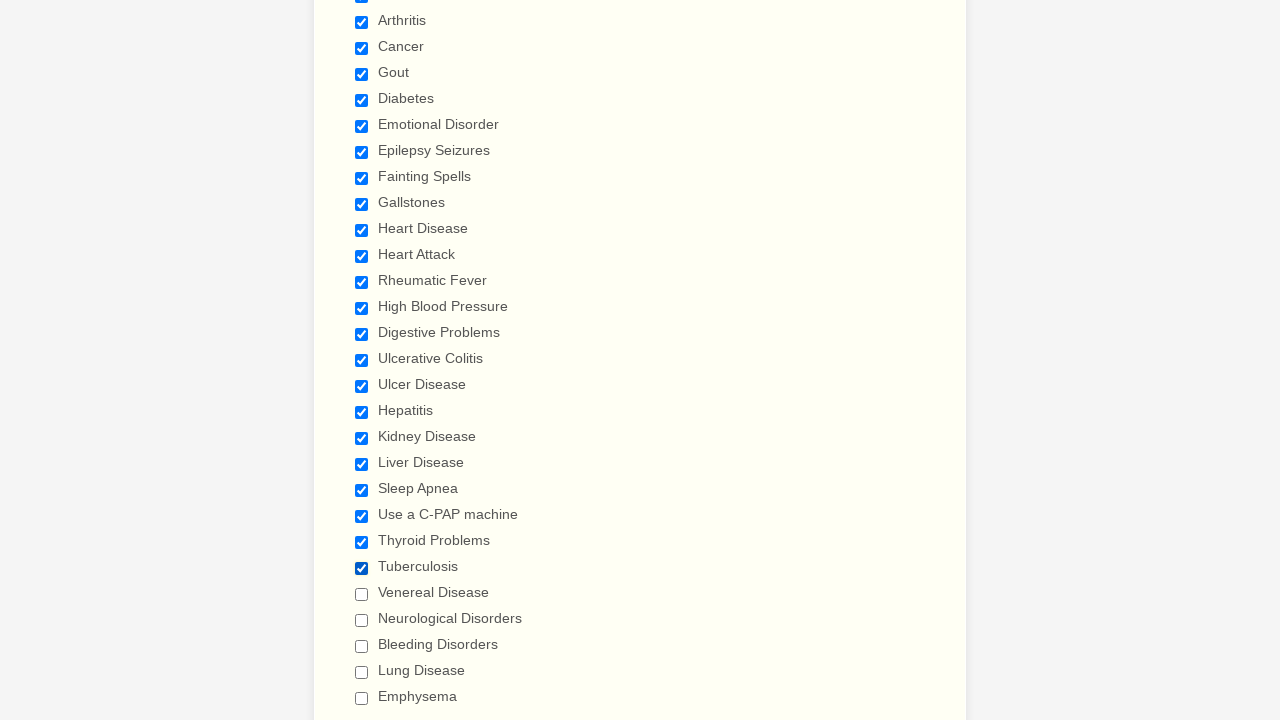

Clicked checkbox 25 to select it at (362, 594) on div.form-single-column input[type='checkbox'] >> nth=24
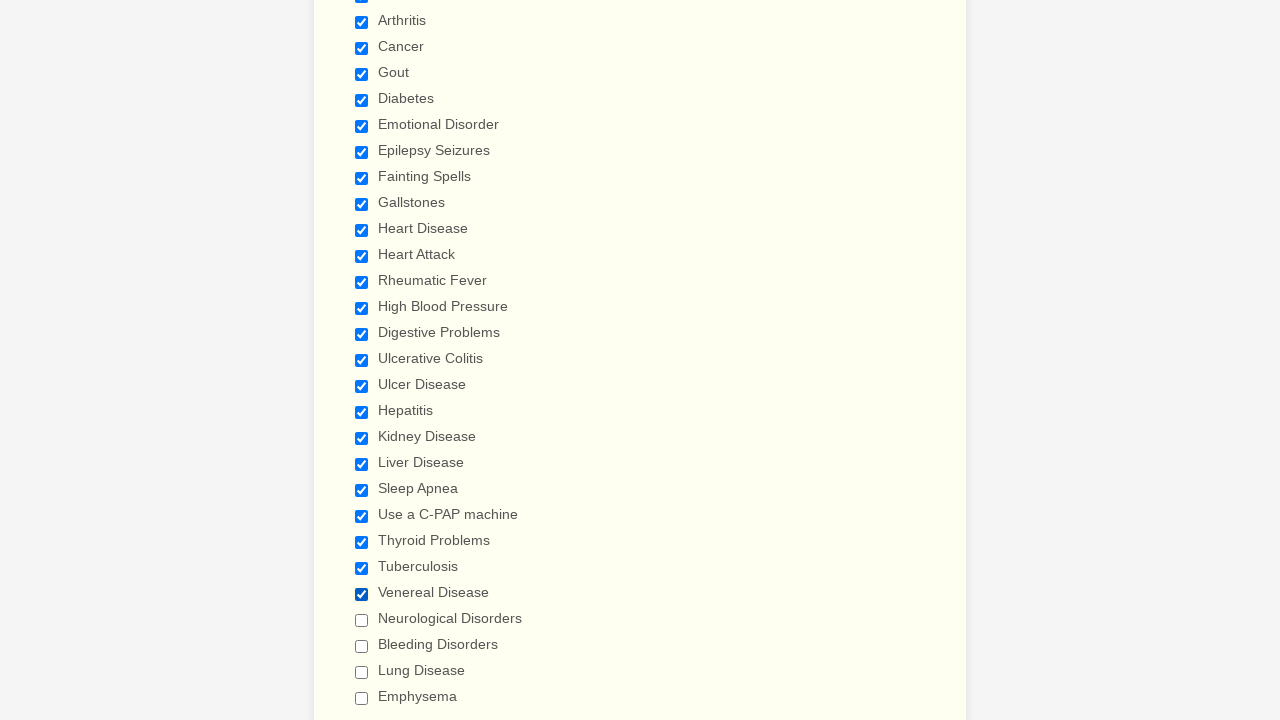

Clicked checkbox 26 to select it at (362, 620) on div.form-single-column input[type='checkbox'] >> nth=25
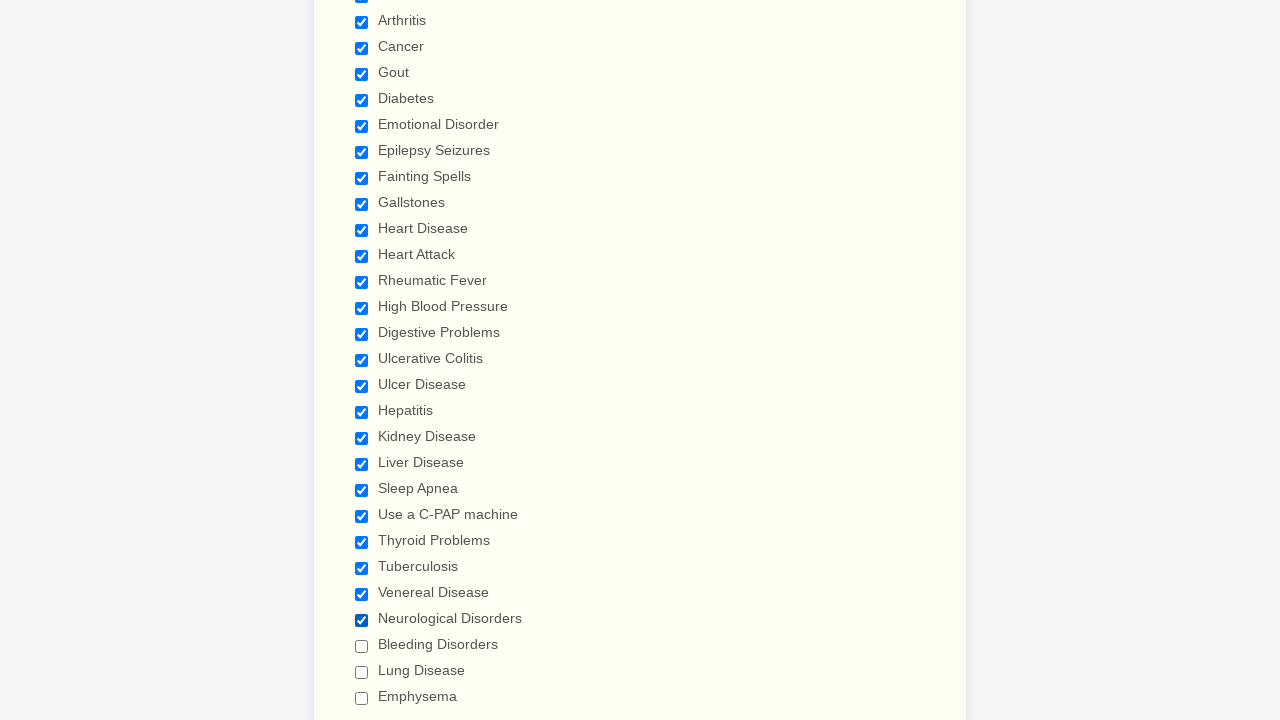

Clicked checkbox 27 to select it at (362, 646) on div.form-single-column input[type='checkbox'] >> nth=26
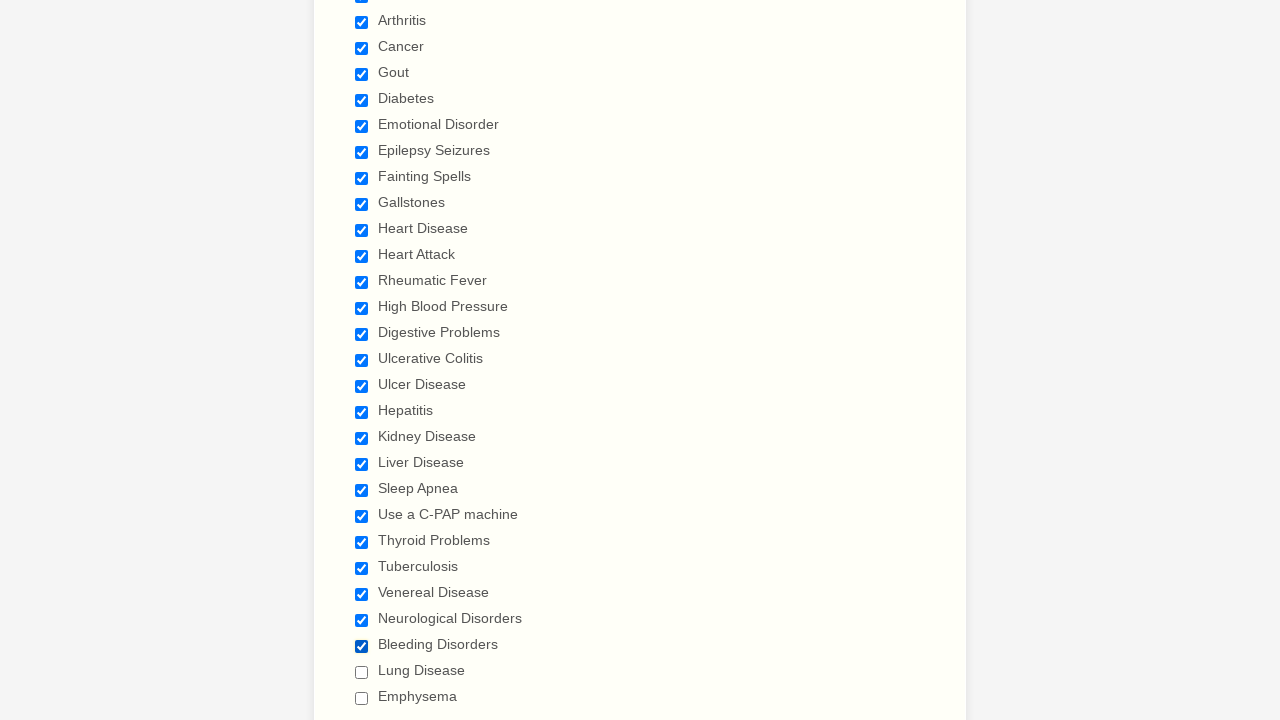

Clicked checkbox 28 to select it at (362, 672) on div.form-single-column input[type='checkbox'] >> nth=27
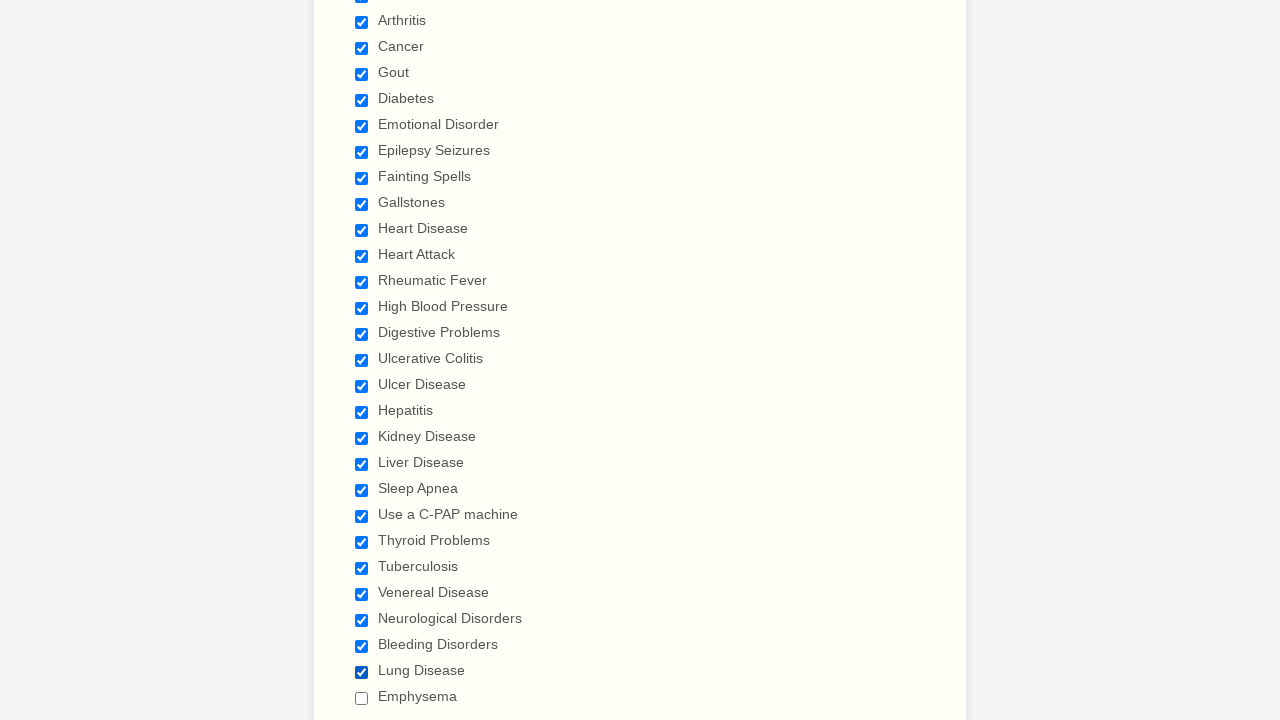

Clicked checkbox 29 to select it at (362, 698) on div.form-single-column input[type='checkbox'] >> nth=28
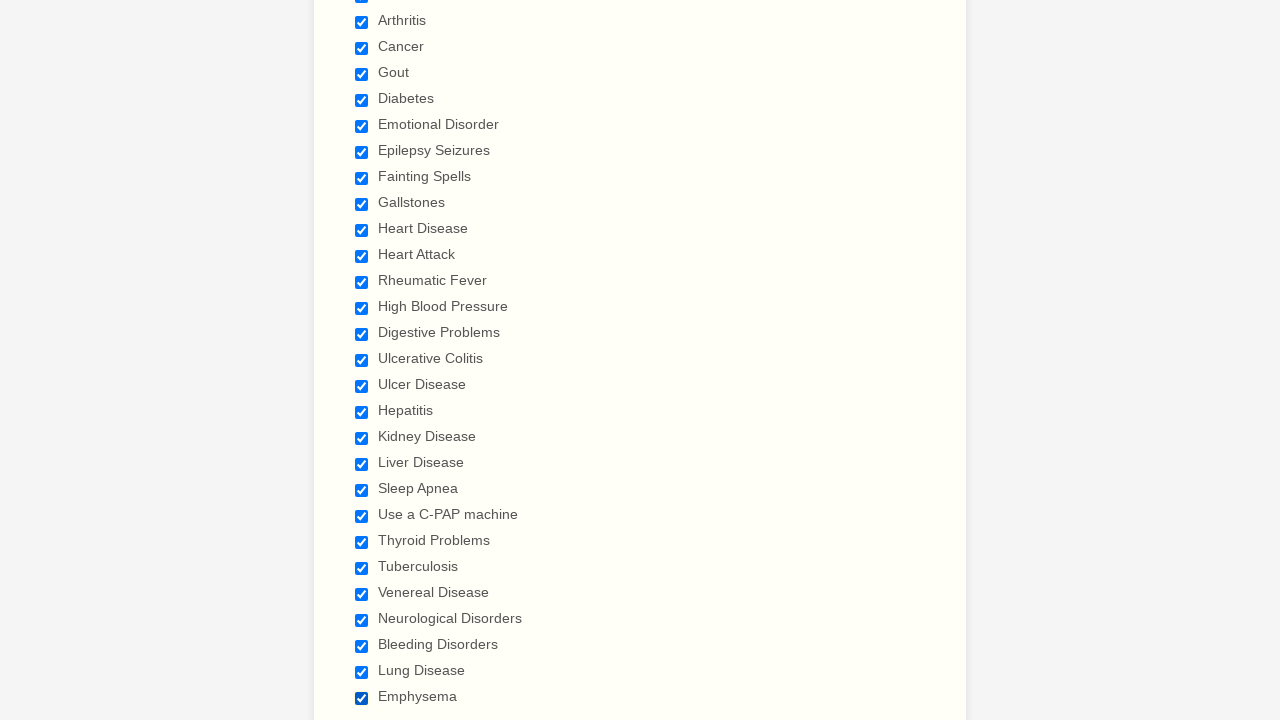

Verified checkbox 1 is selected
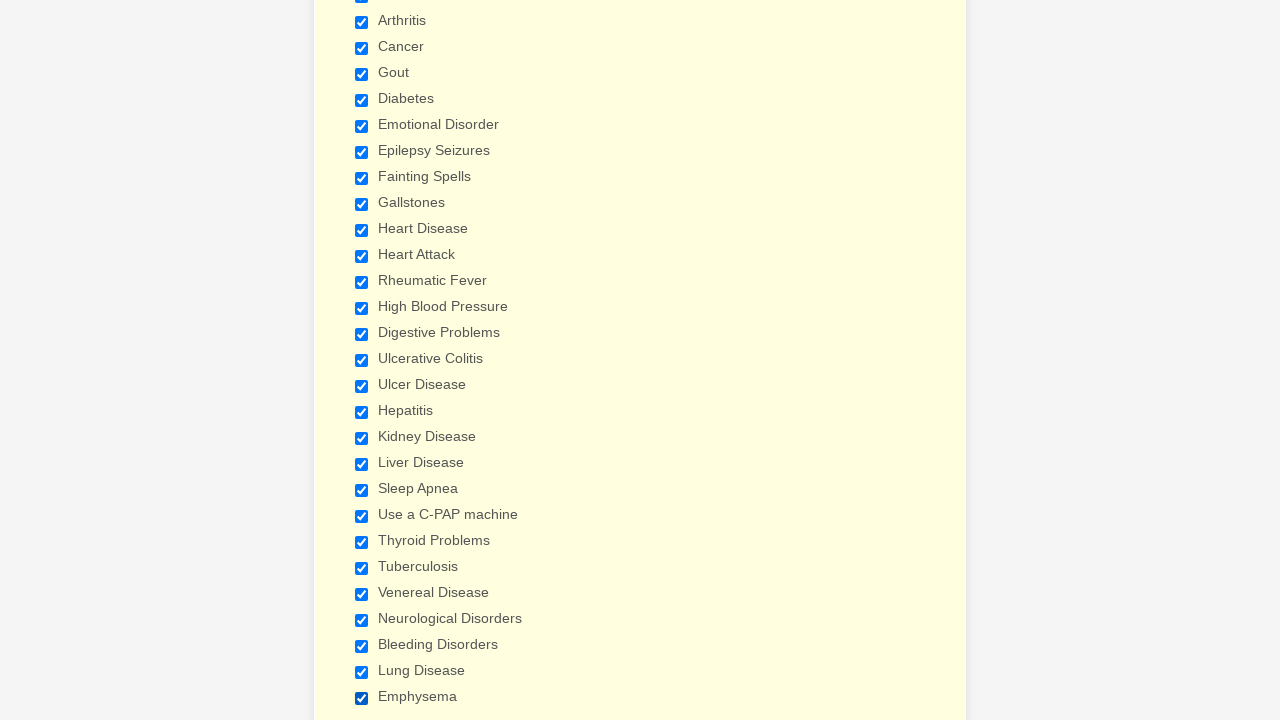

Verified checkbox 2 is selected
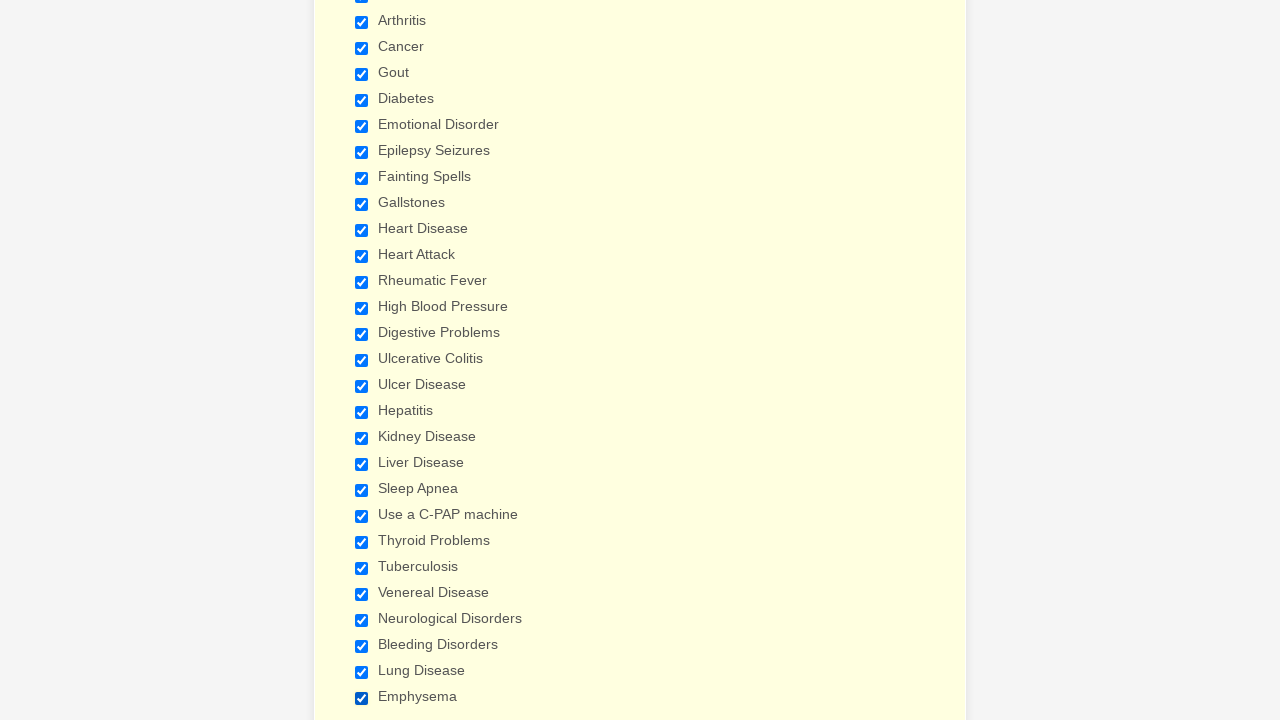

Verified checkbox 3 is selected
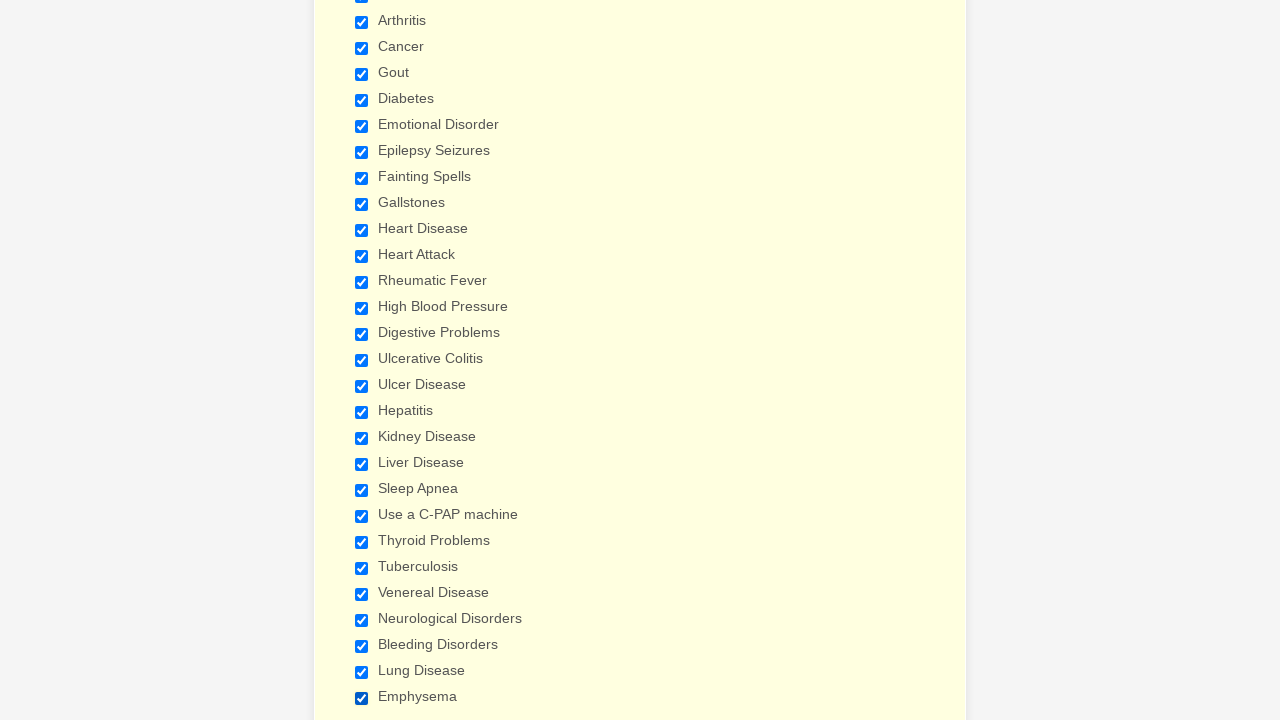

Verified checkbox 4 is selected
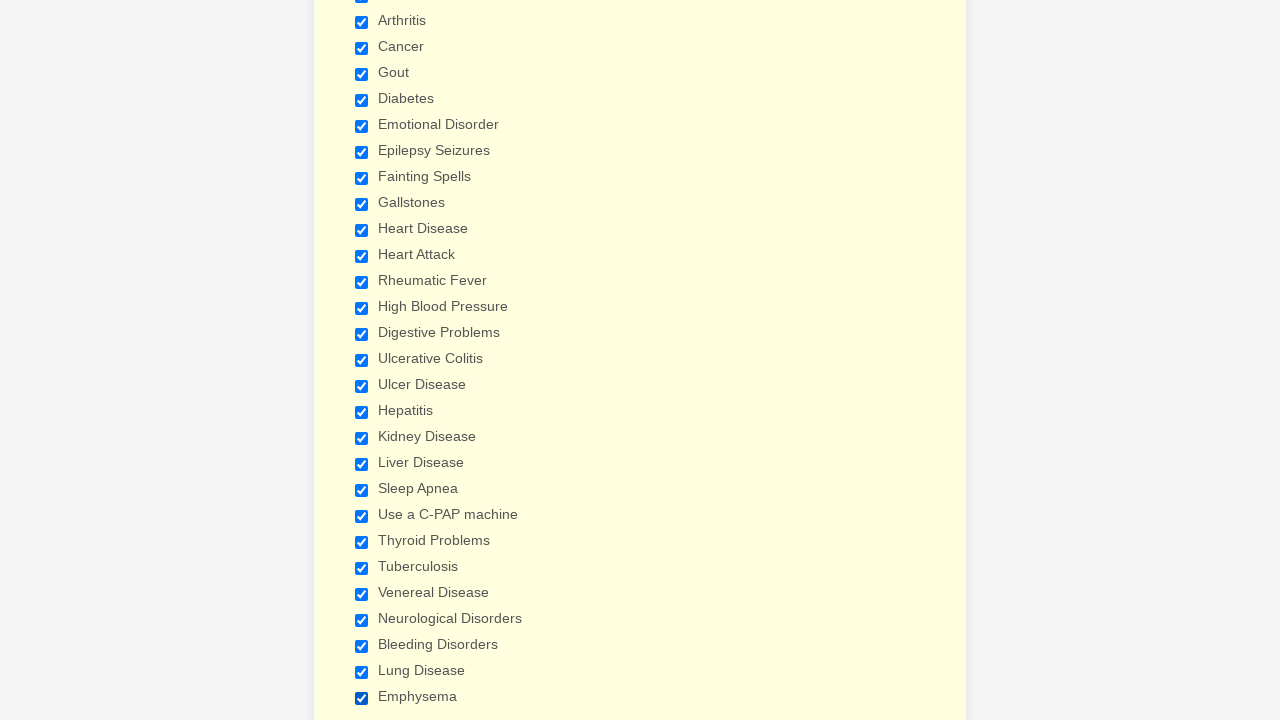

Verified checkbox 5 is selected
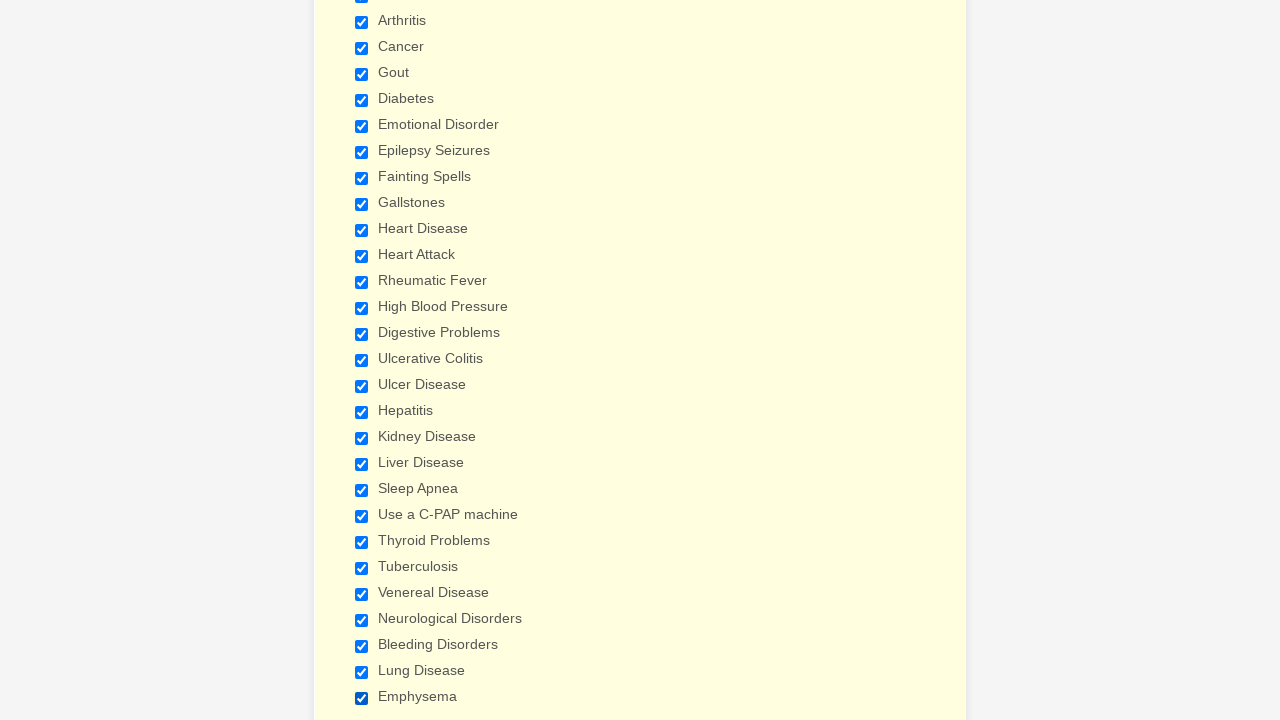

Verified checkbox 6 is selected
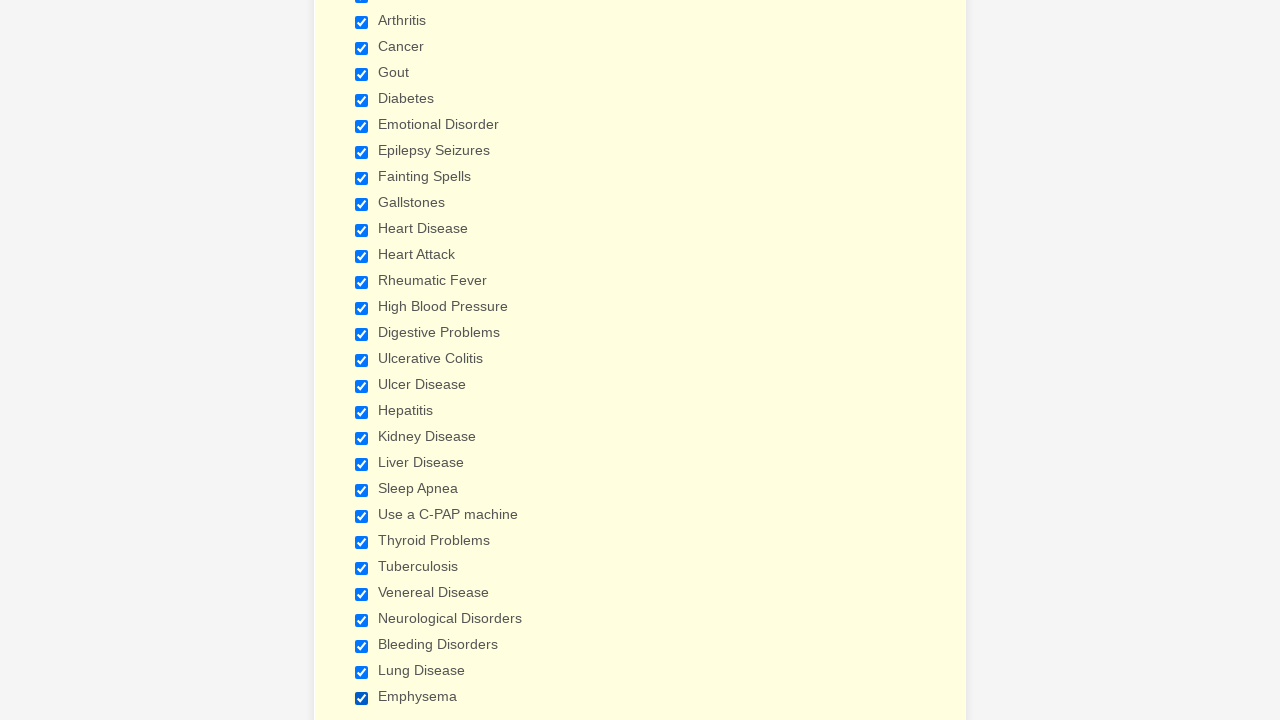

Verified checkbox 7 is selected
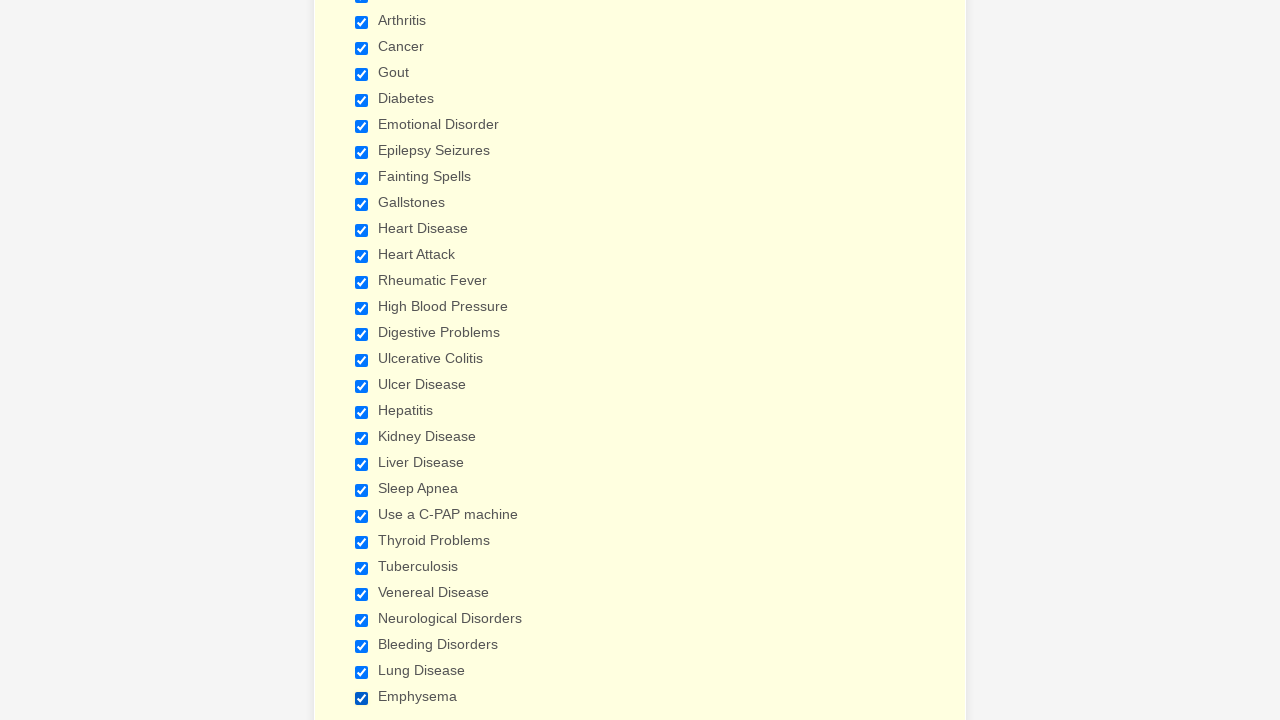

Verified checkbox 8 is selected
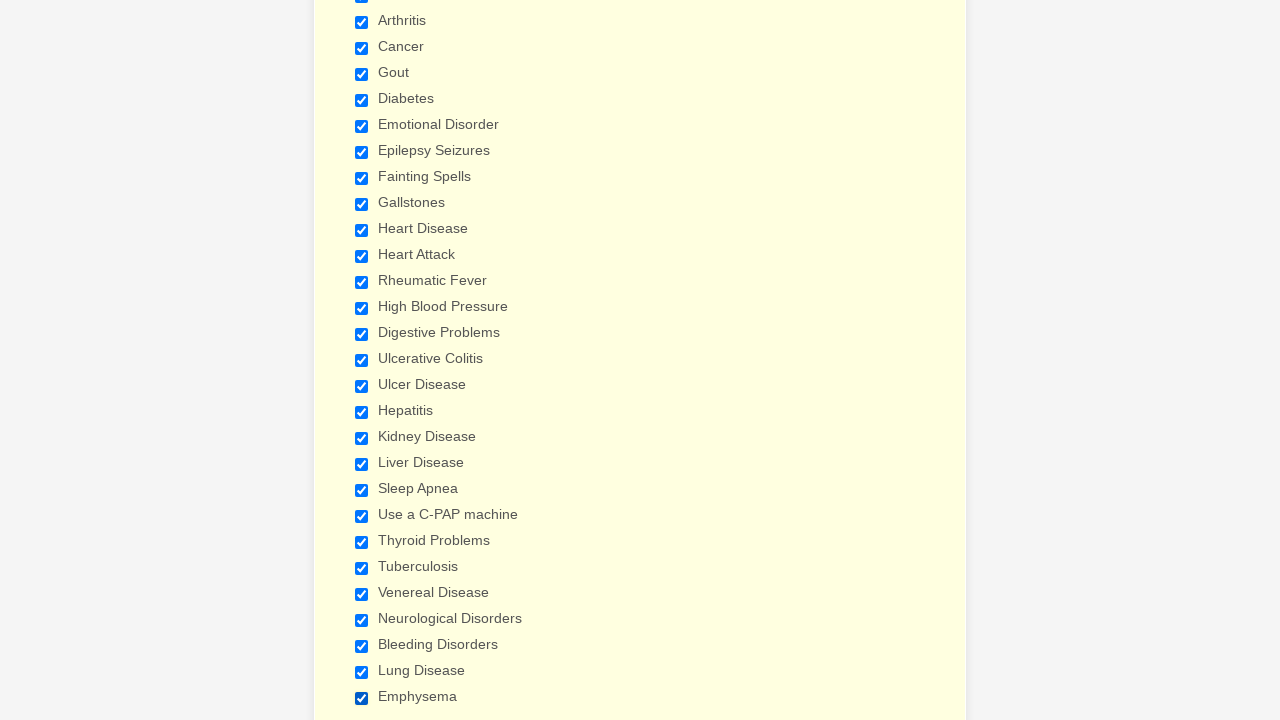

Verified checkbox 9 is selected
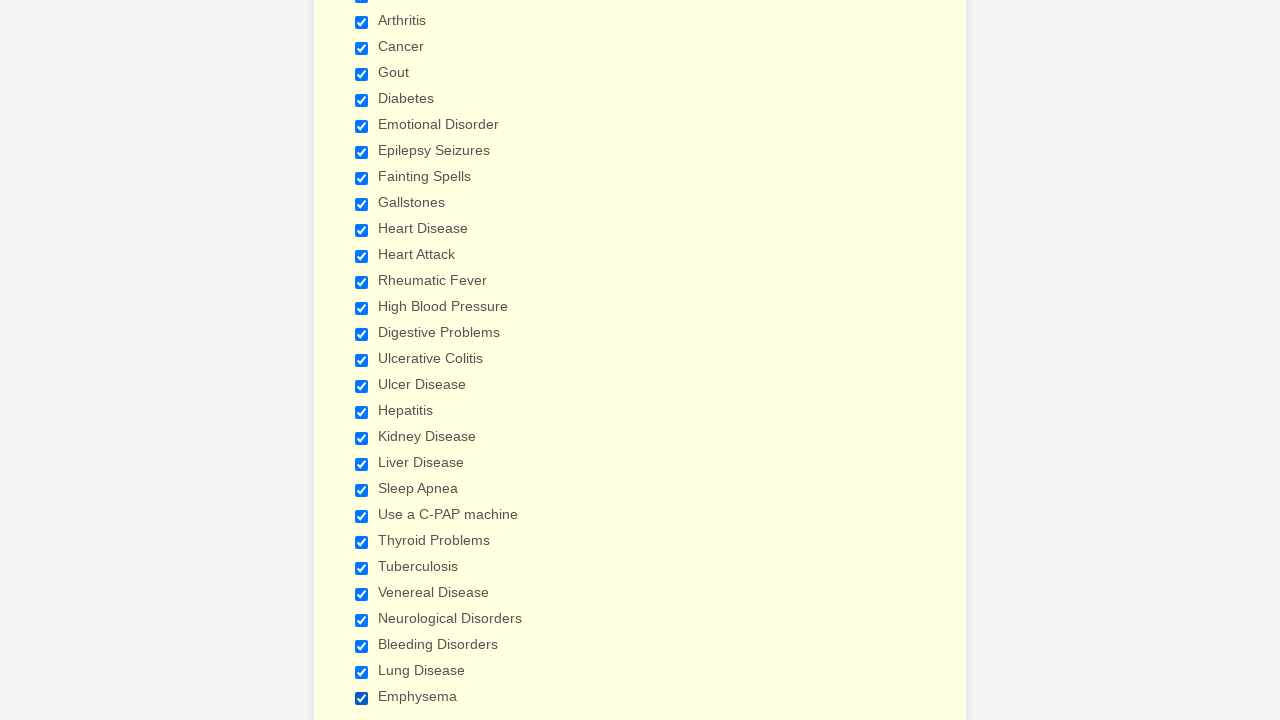

Verified checkbox 10 is selected
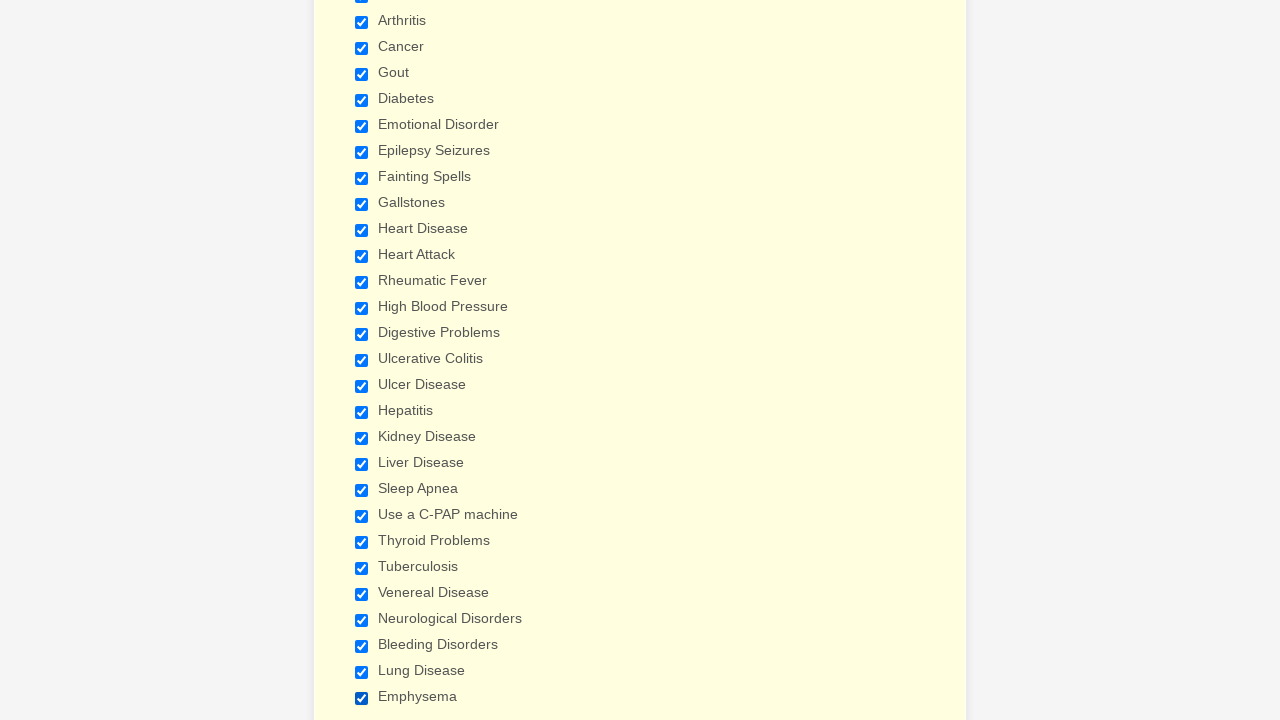

Verified checkbox 11 is selected
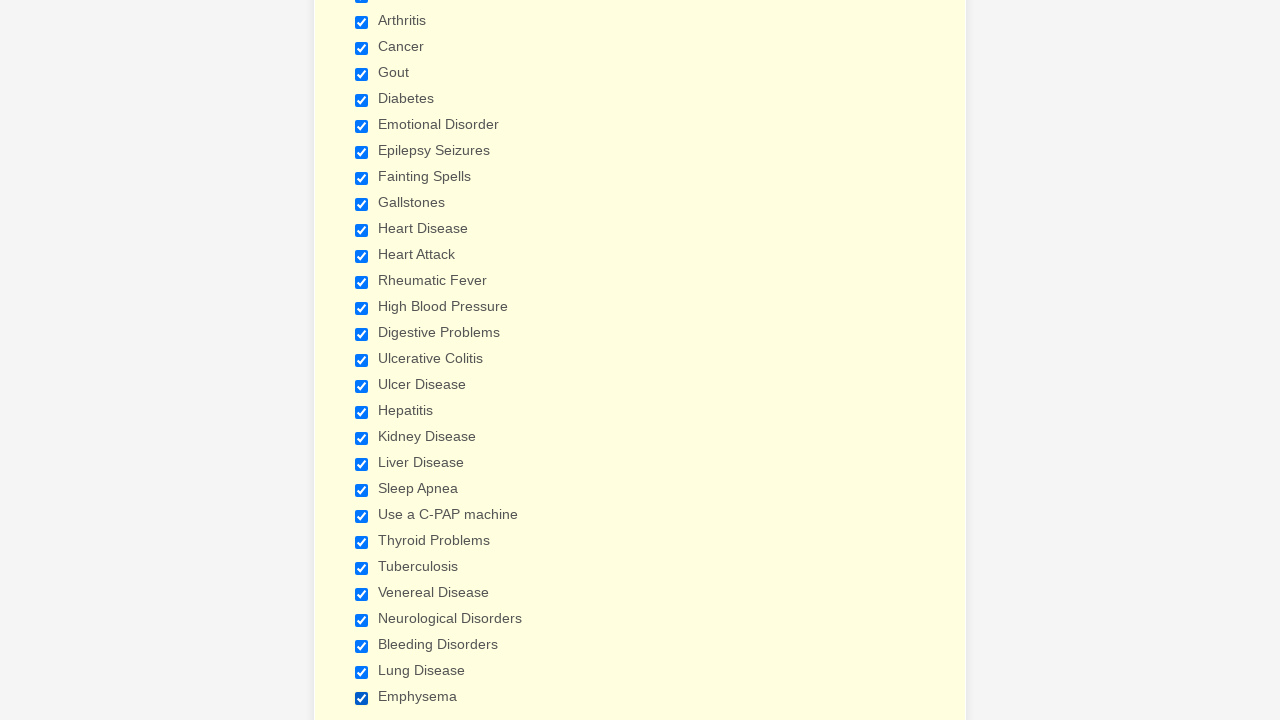

Verified checkbox 12 is selected
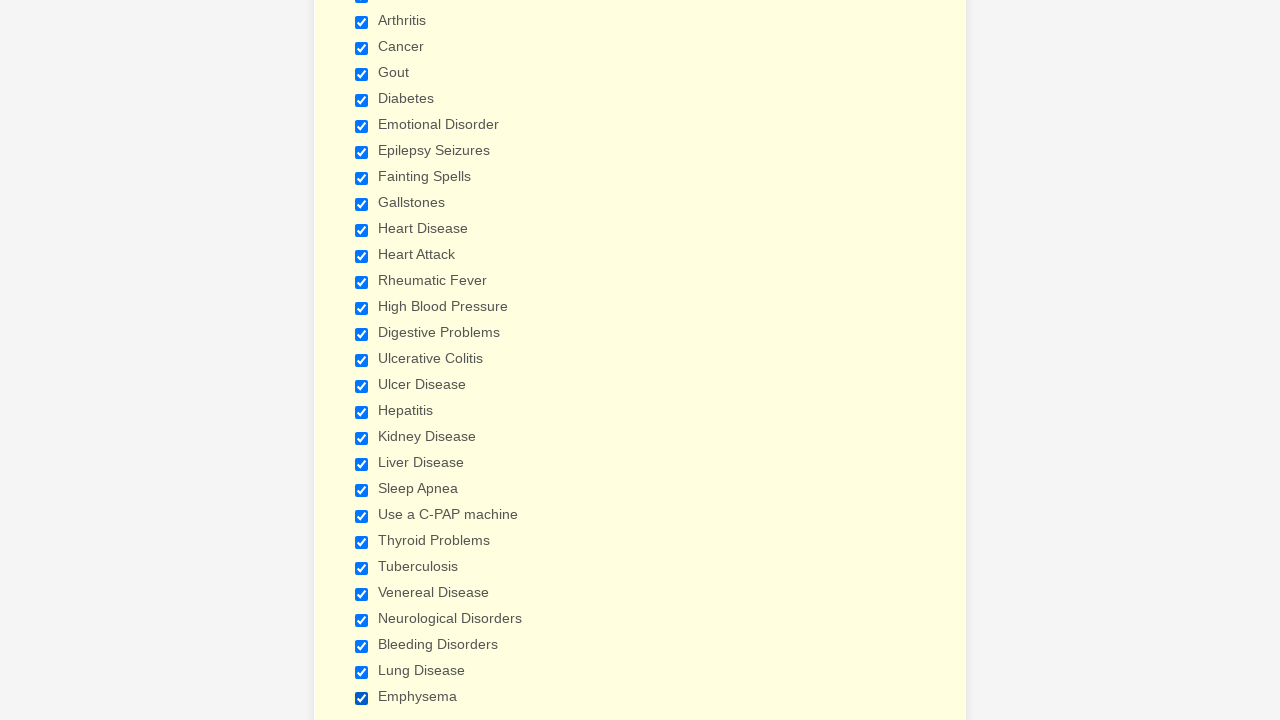

Verified checkbox 13 is selected
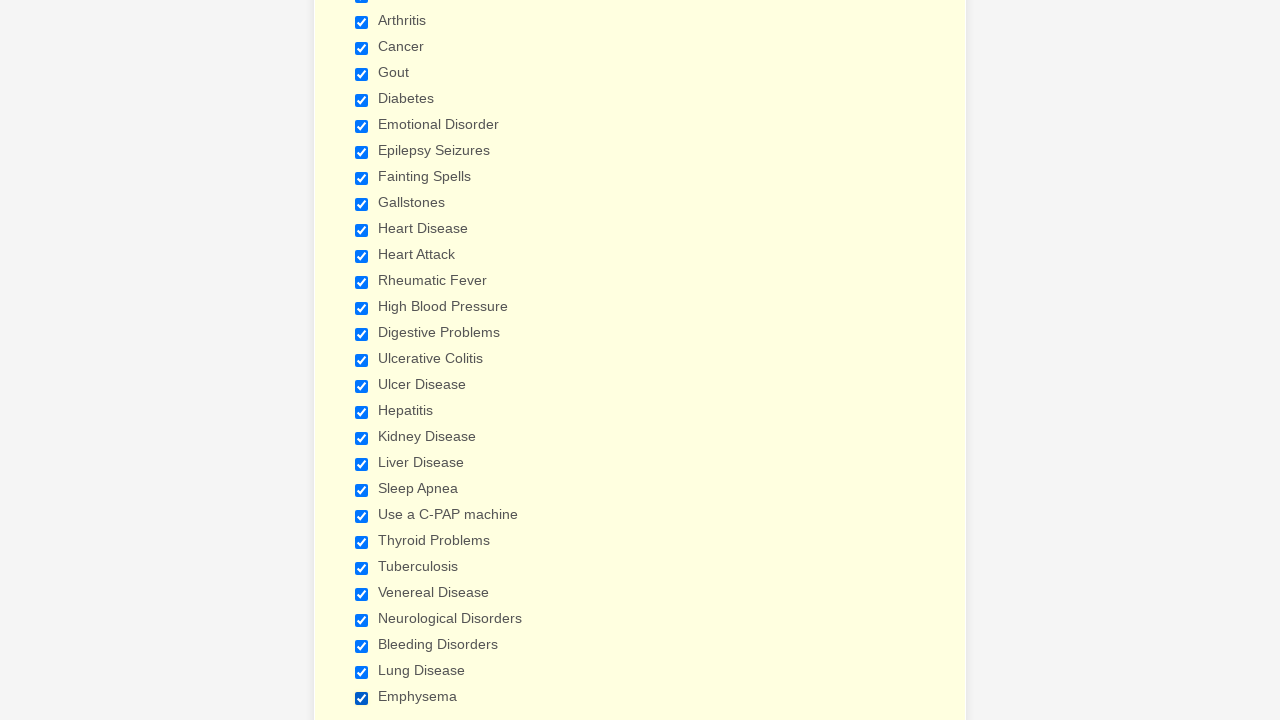

Verified checkbox 14 is selected
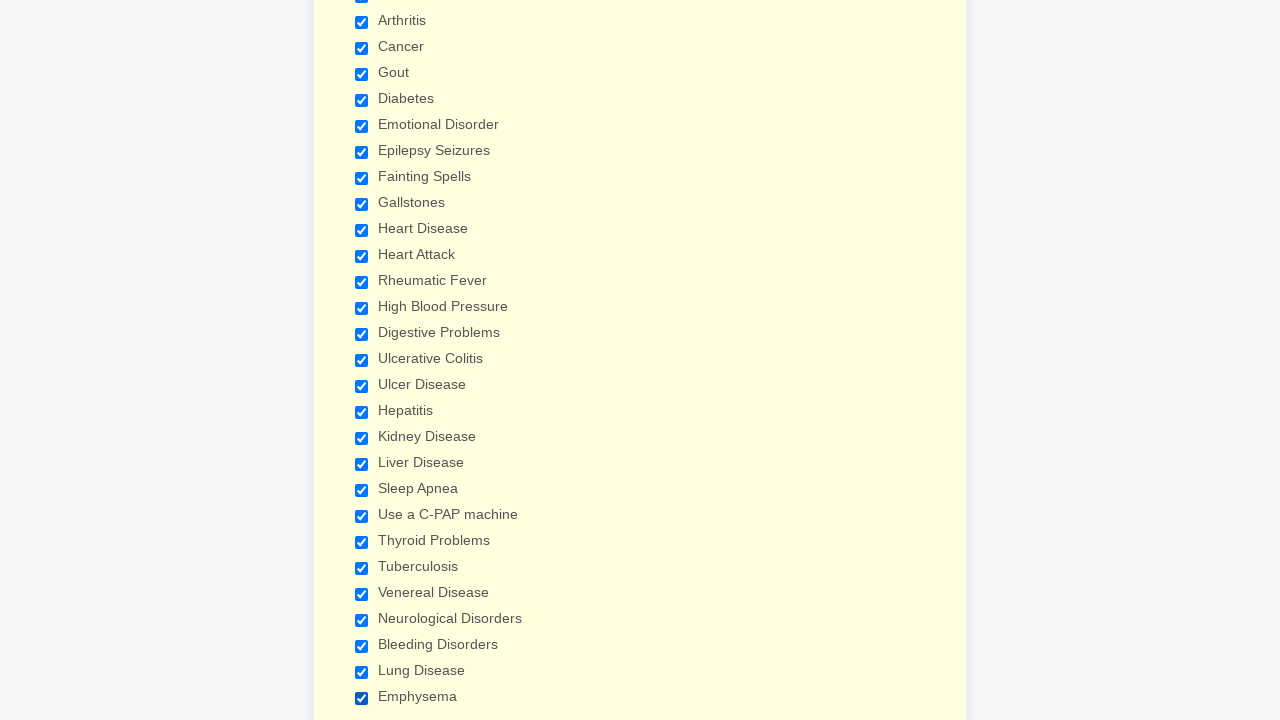

Verified checkbox 15 is selected
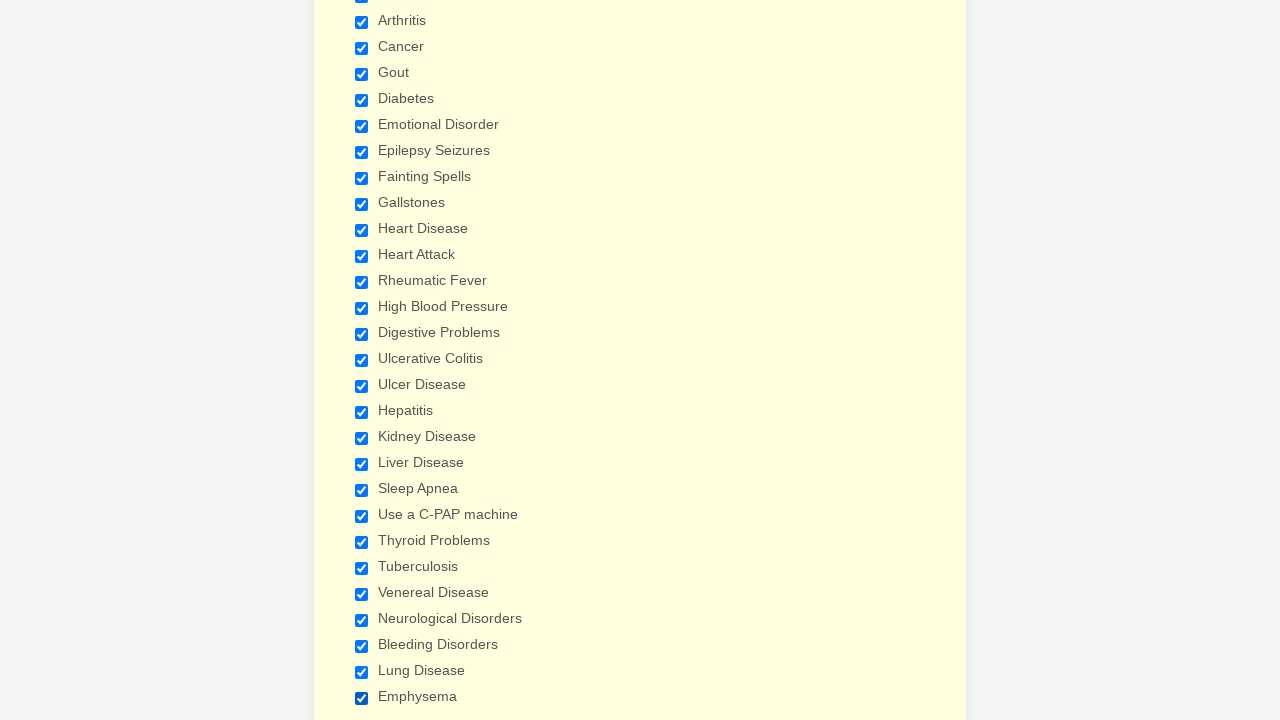

Verified checkbox 16 is selected
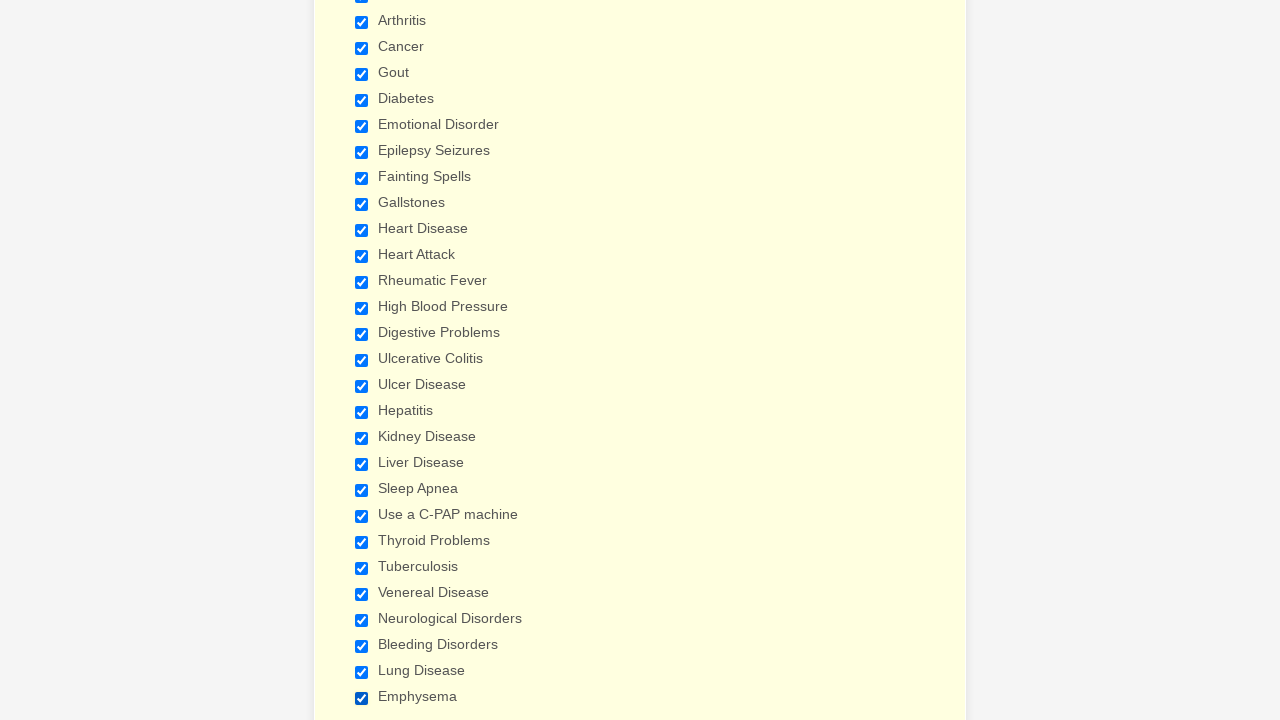

Verified checkbox 17 is selected
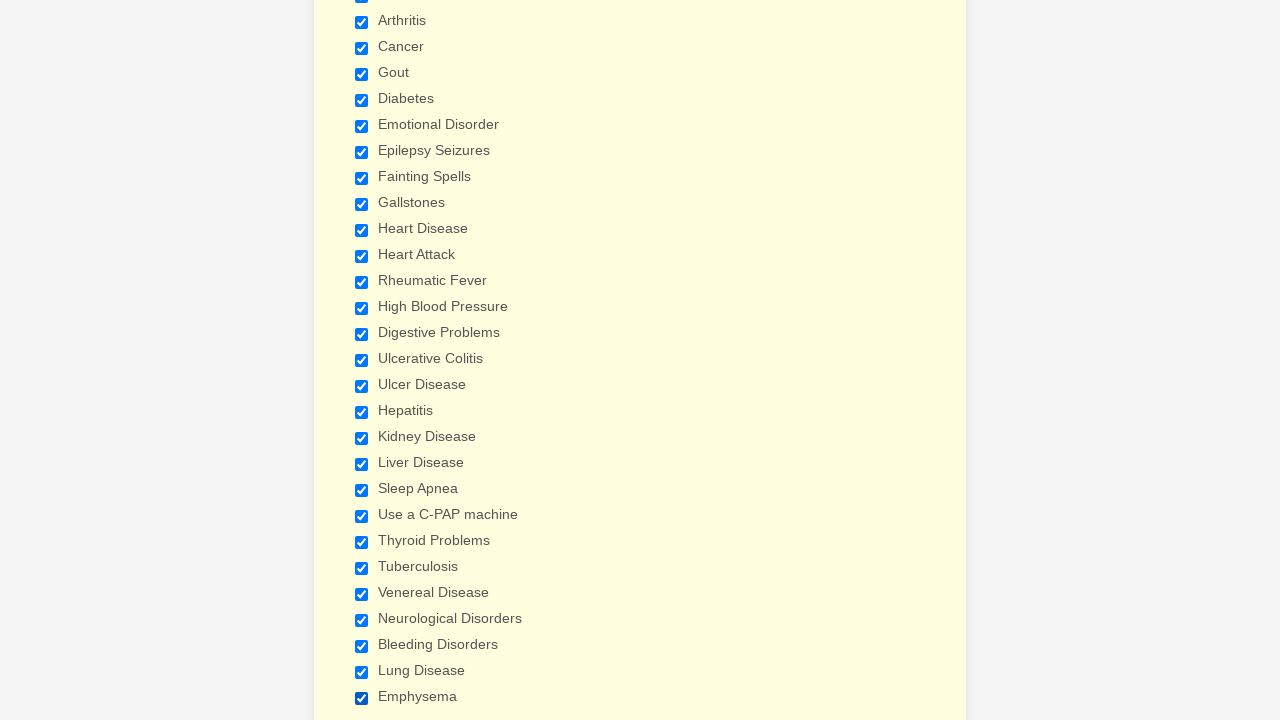

Verified checkbox 18 is selected
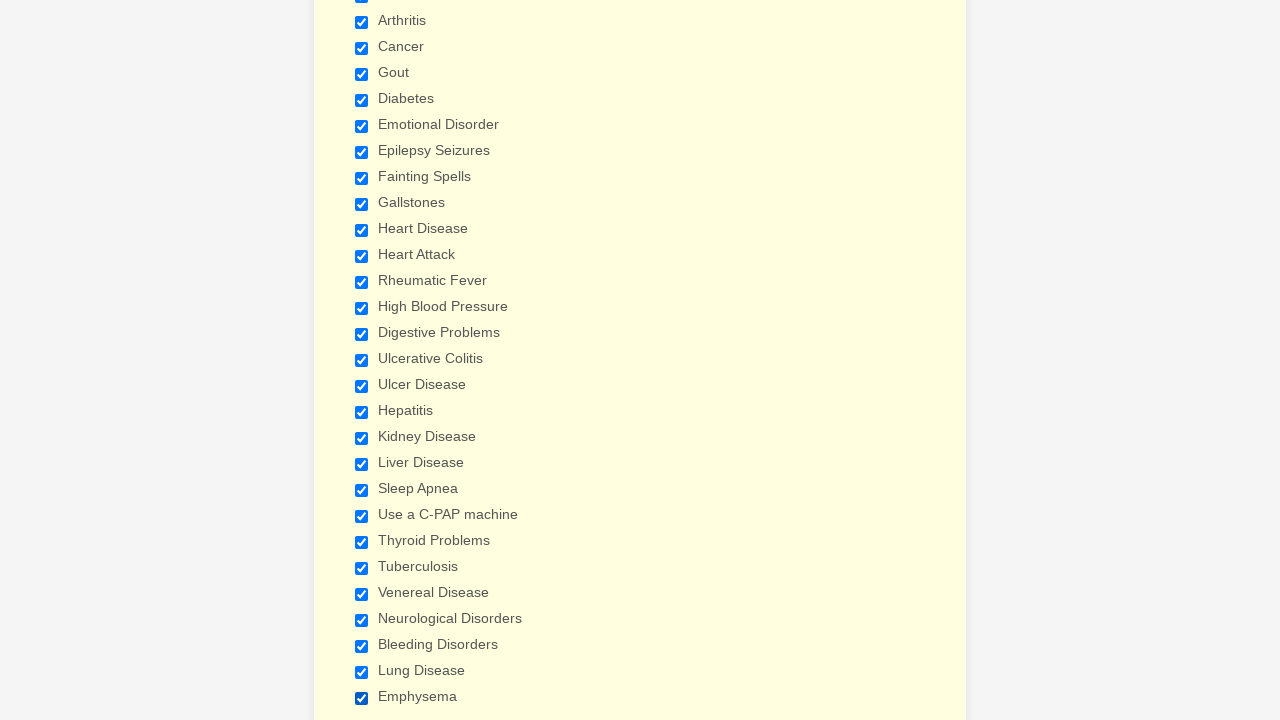

Verified checkbox 19 is selected
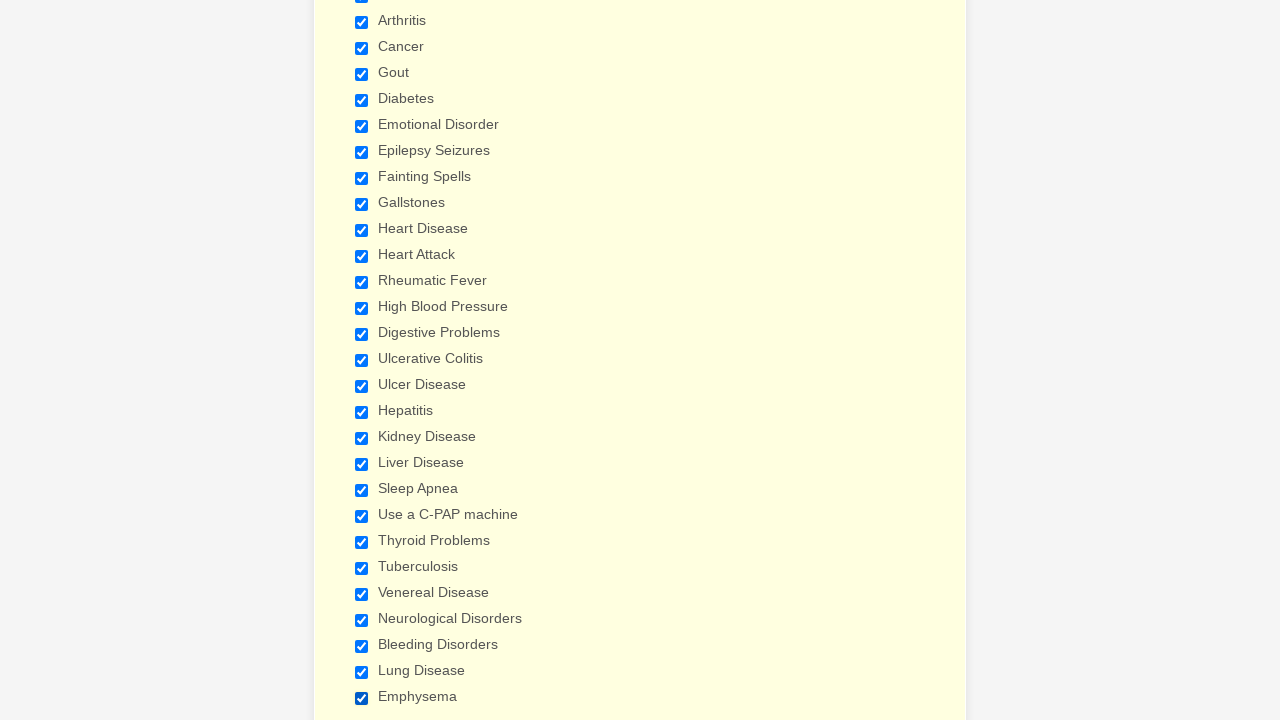

Verified checkbox 20 is selected
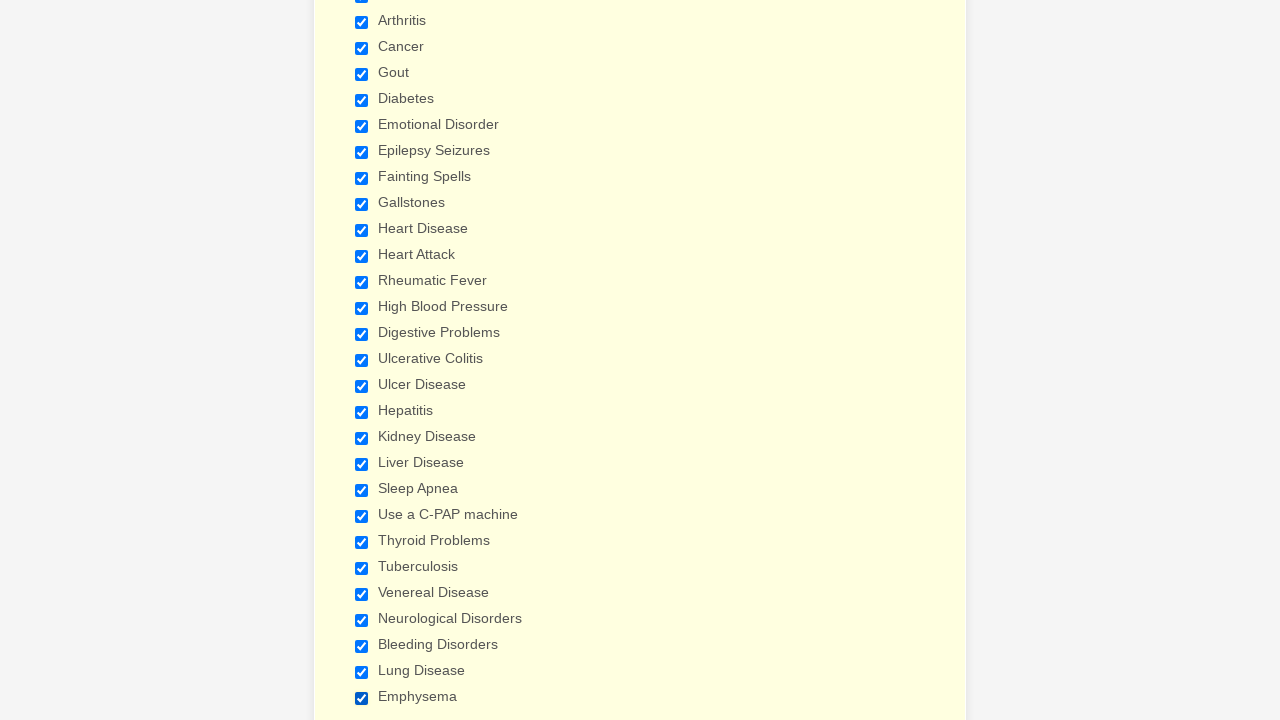

Verified checkbox 21 is selected
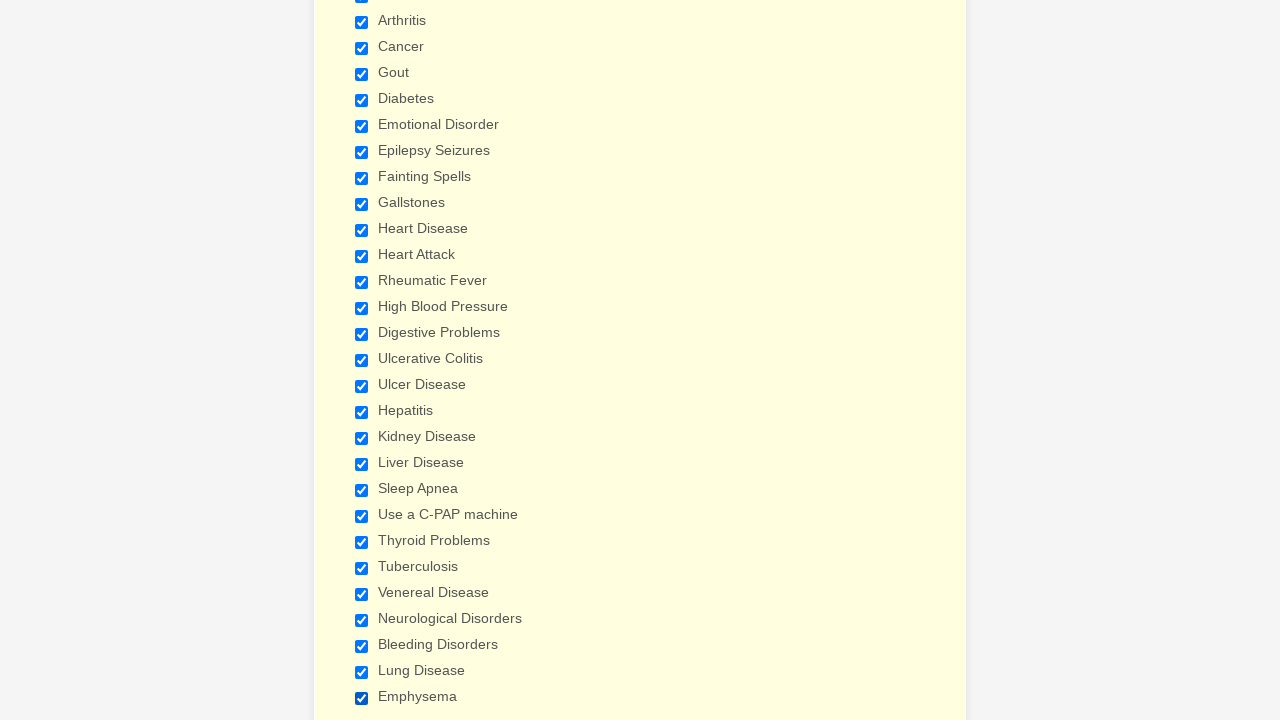

Verified checkbox 22 is selected
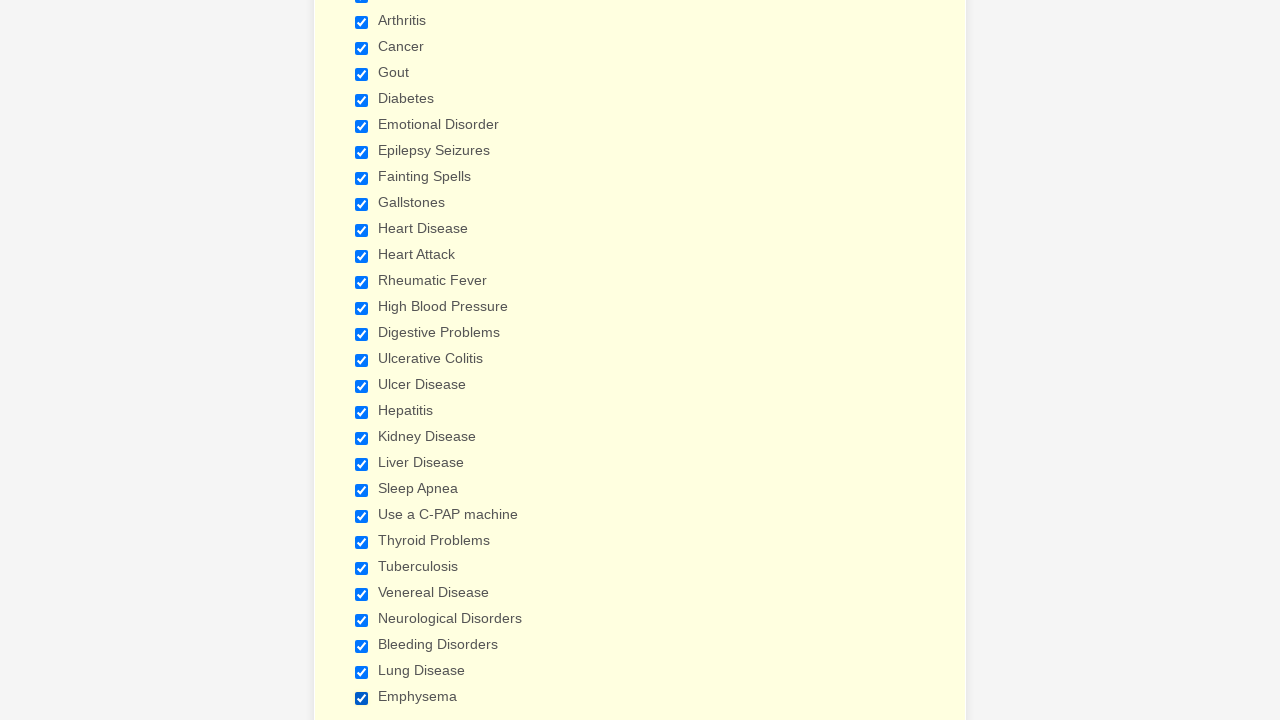

Verified checkbox 23 is selected
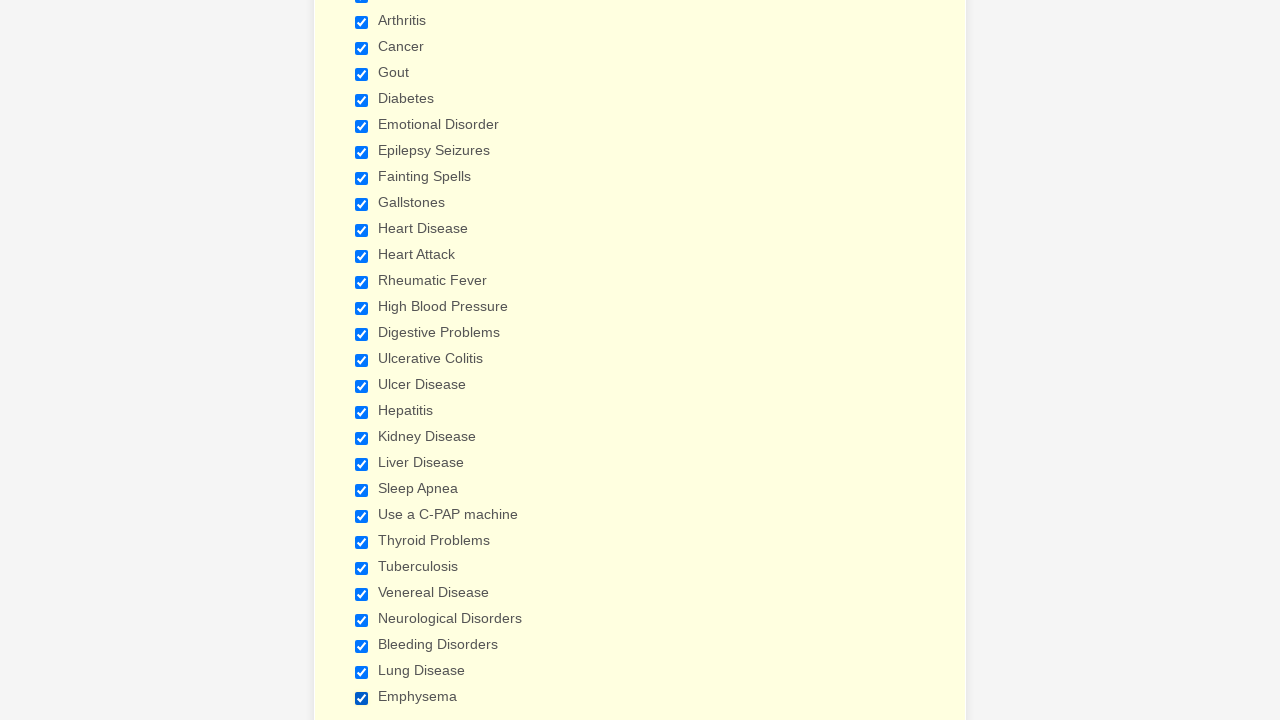

Verified checkbox 24 is selected
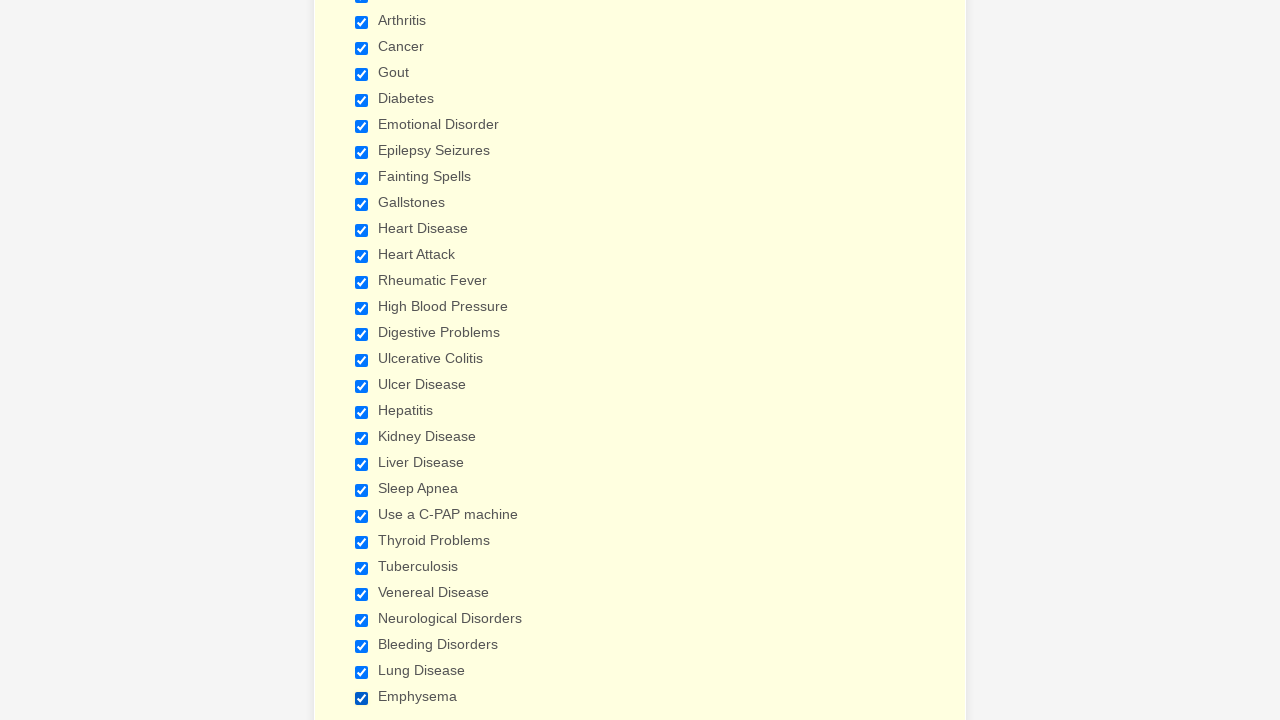

Verified checkbox 25 is selected
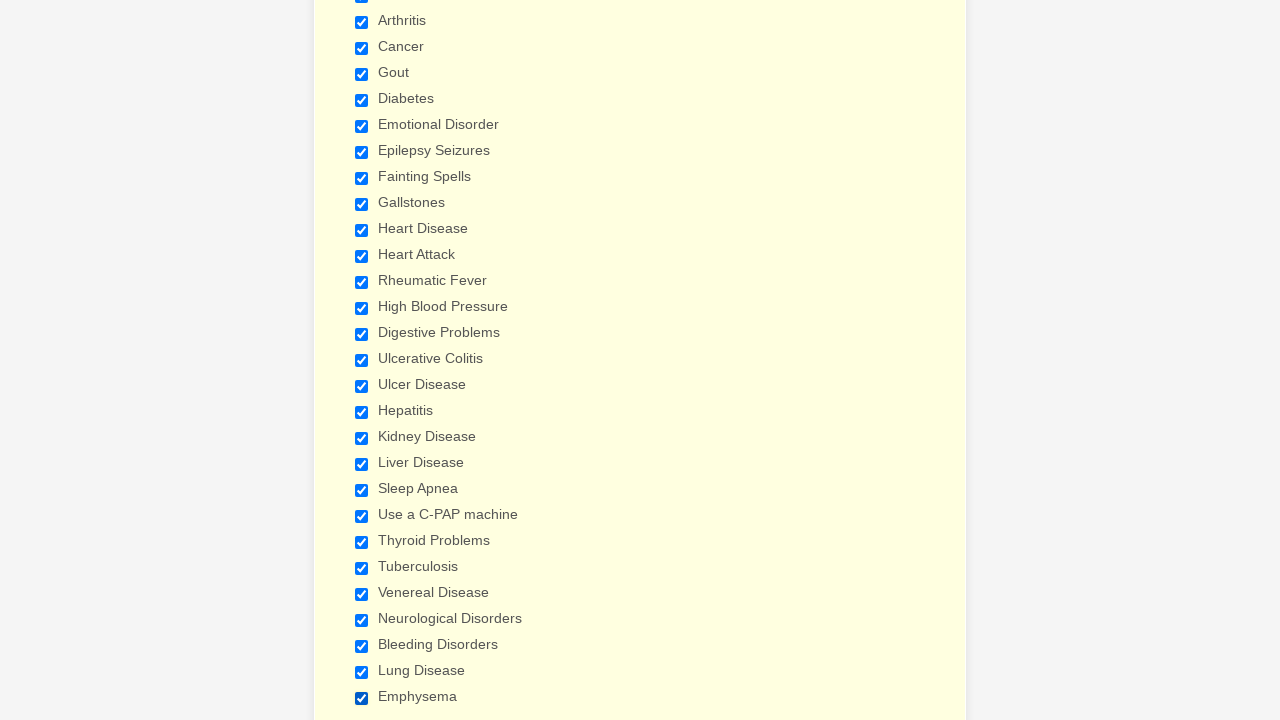

Verified checkbox 26 is selected
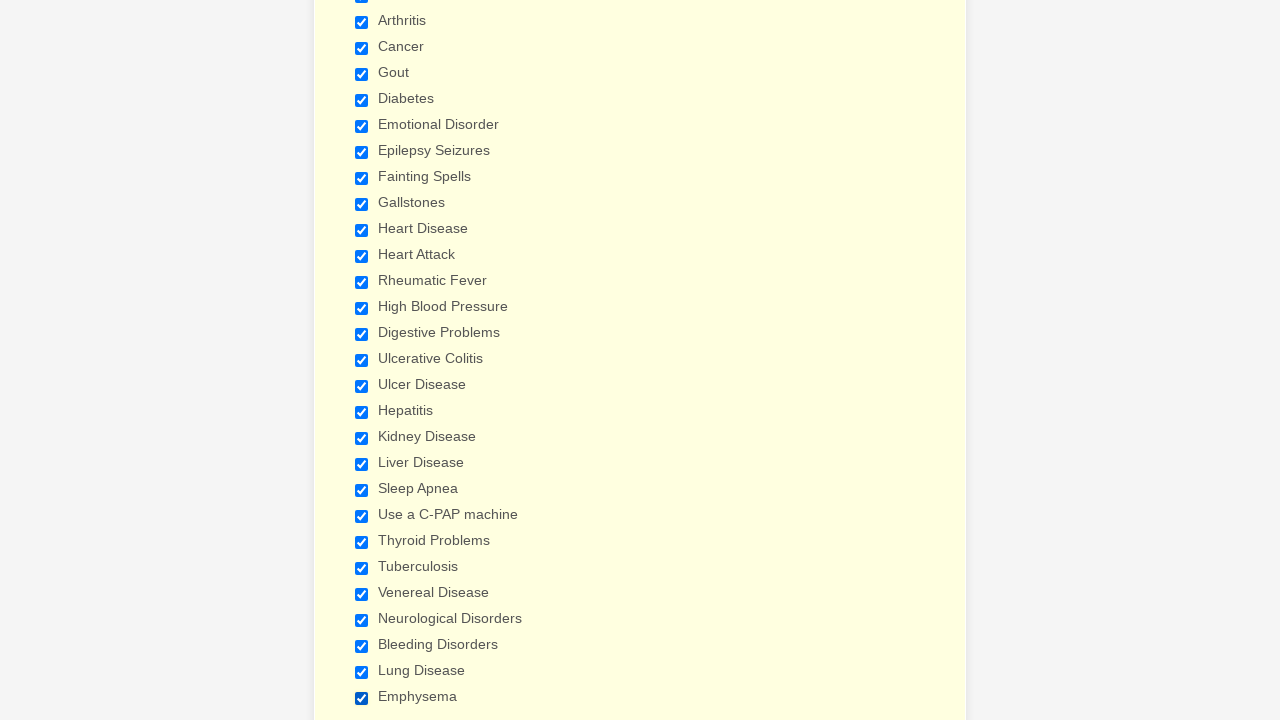

Verified checkbox 27 is selected
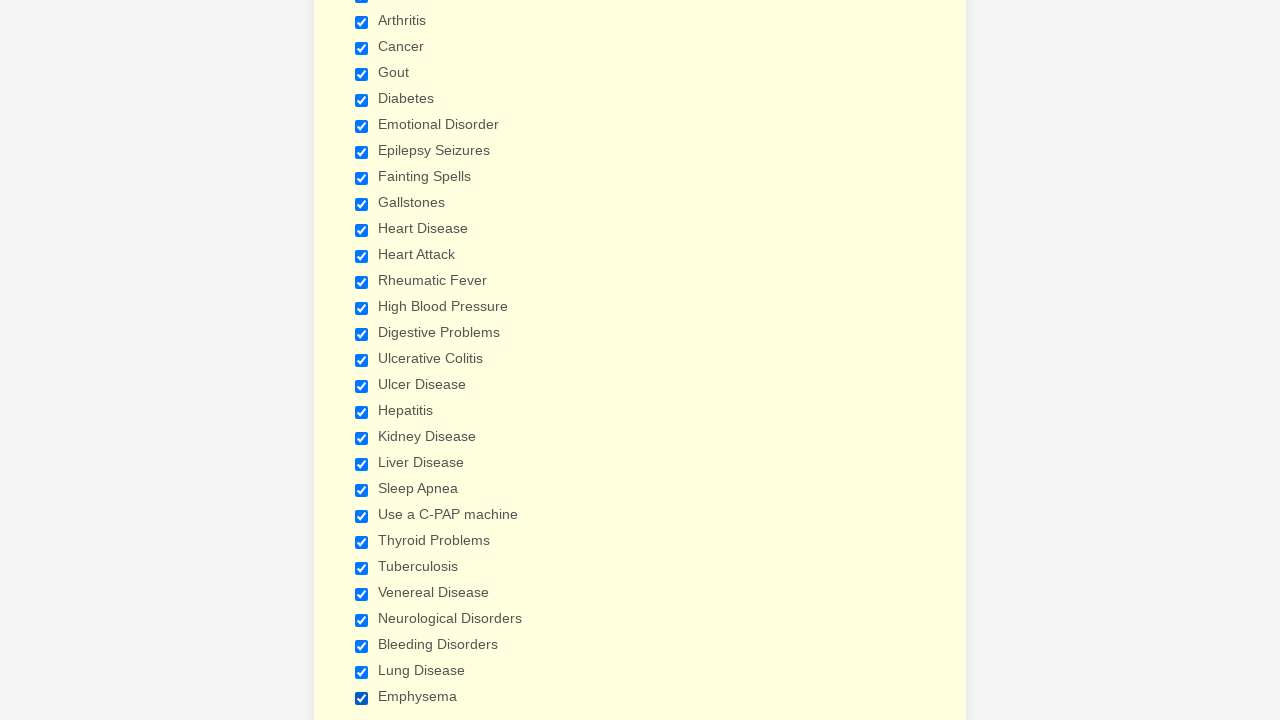

Verified checkbox 28 is selected
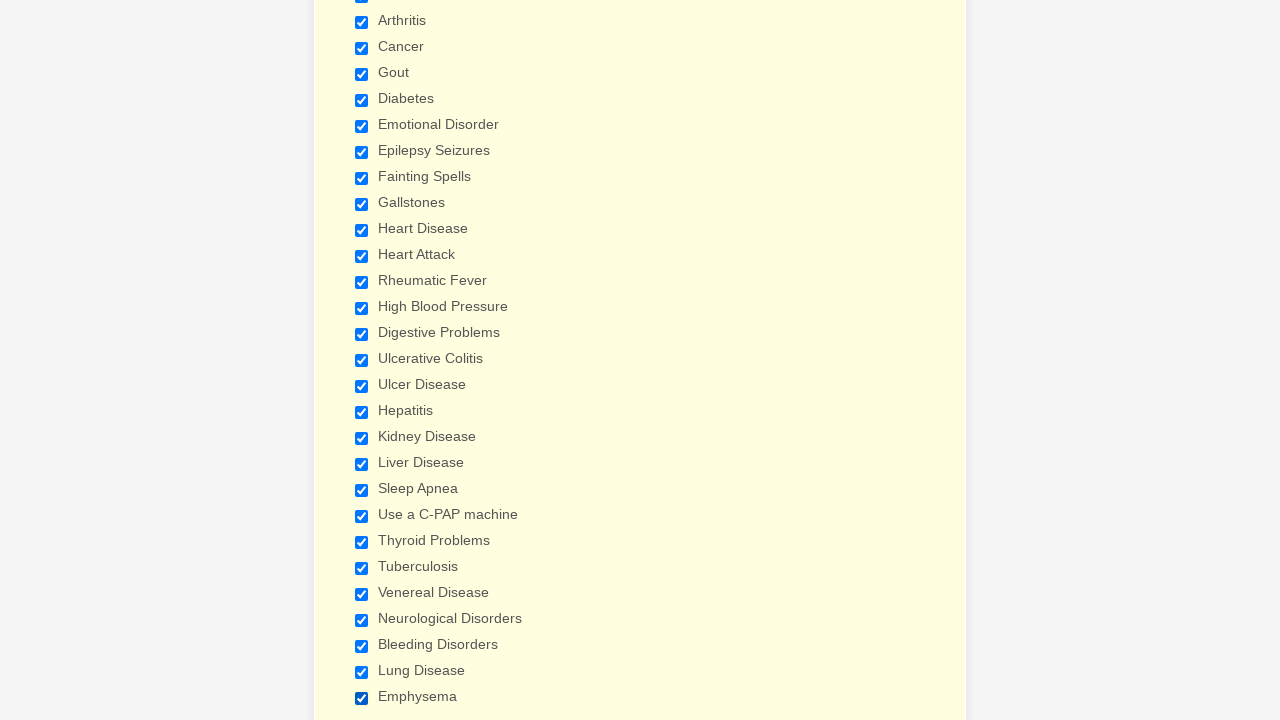

Verified checkbox 29 is selected
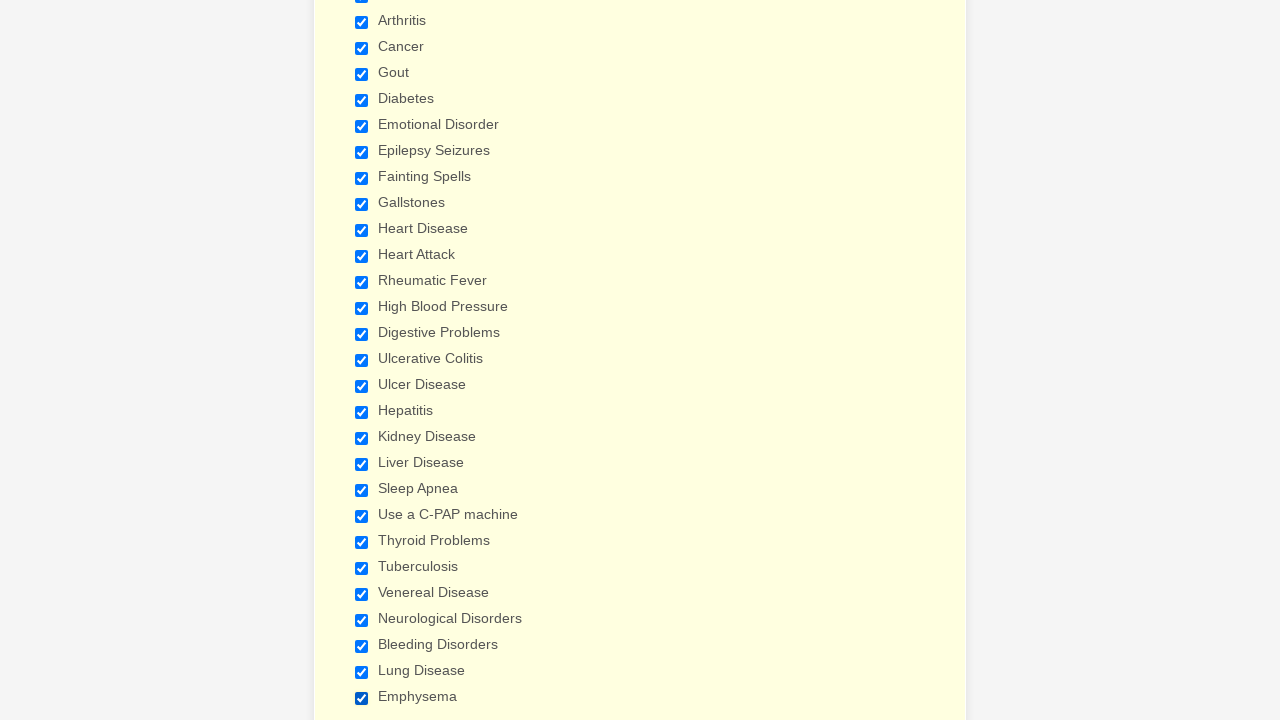

Cleared browser cookies
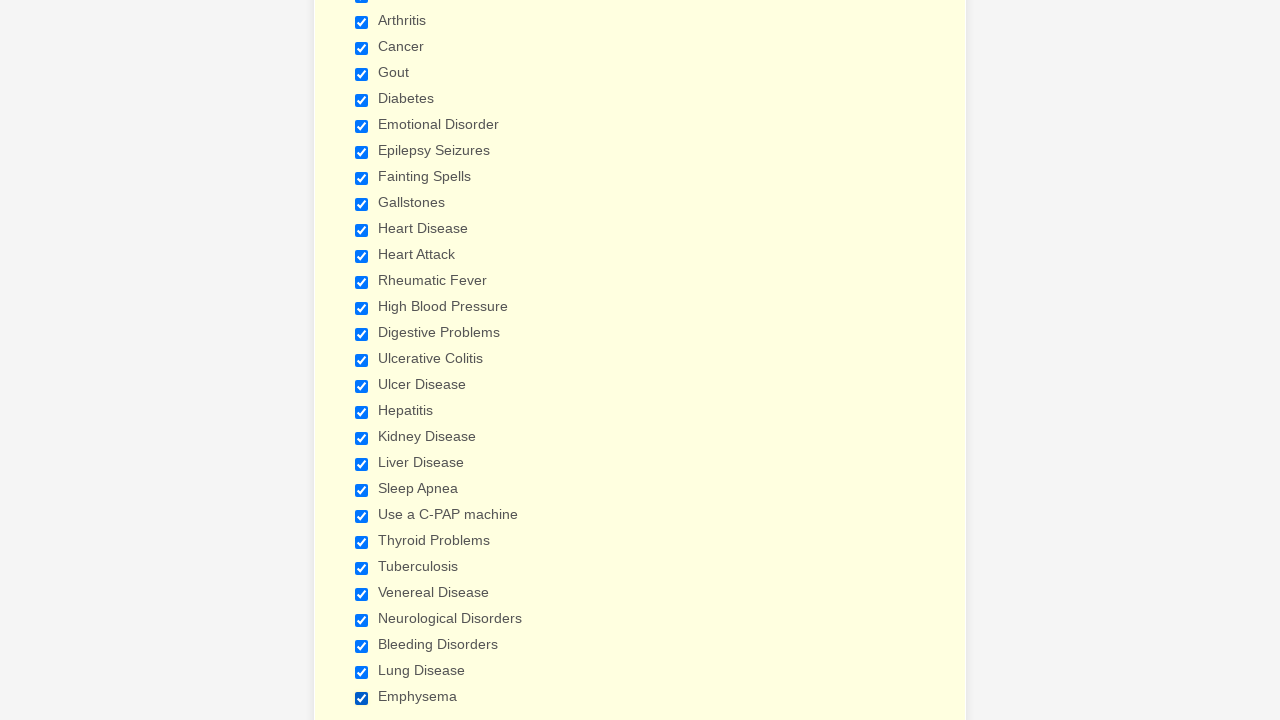

Reloaded the page after clearing cookies
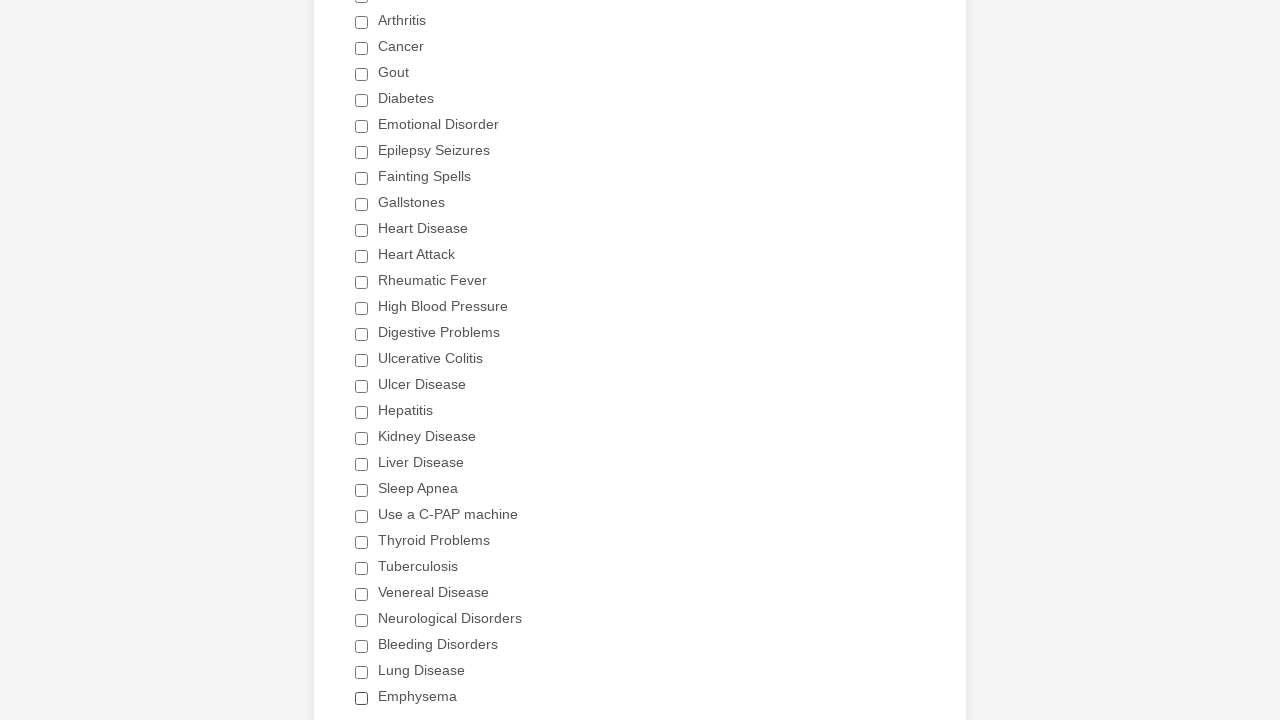

Re-located all checkboxes after page refresh
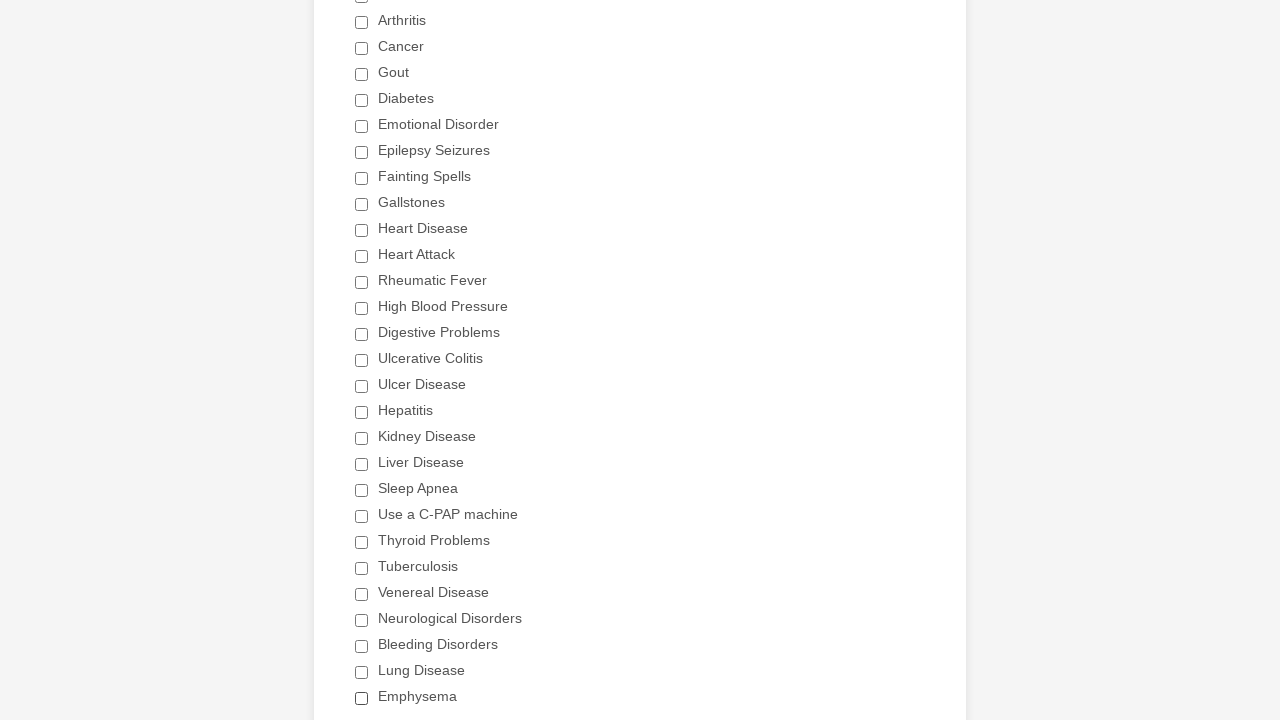

Re-counted checkboxes after refresh: 29 total
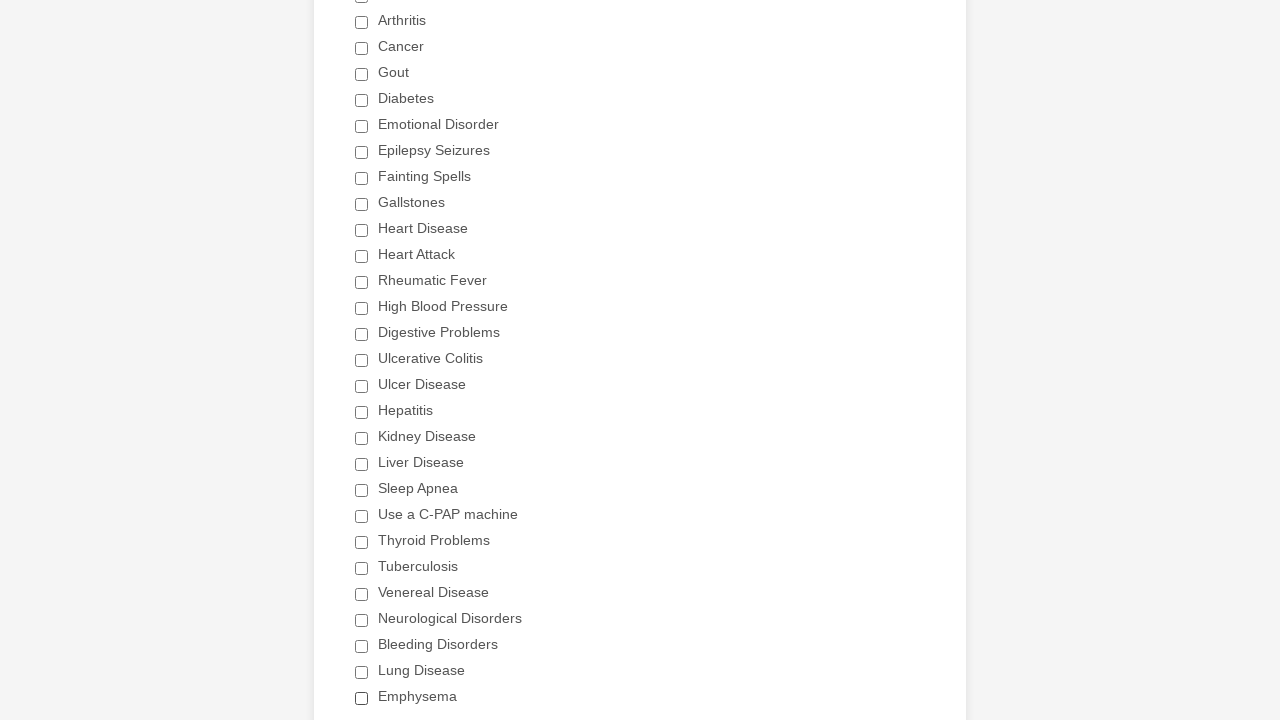

Clicked the 'Heart Attack' checkbox to select it at (362, 256) on div.form-single-column input[type='checkbox'] >> nth=11
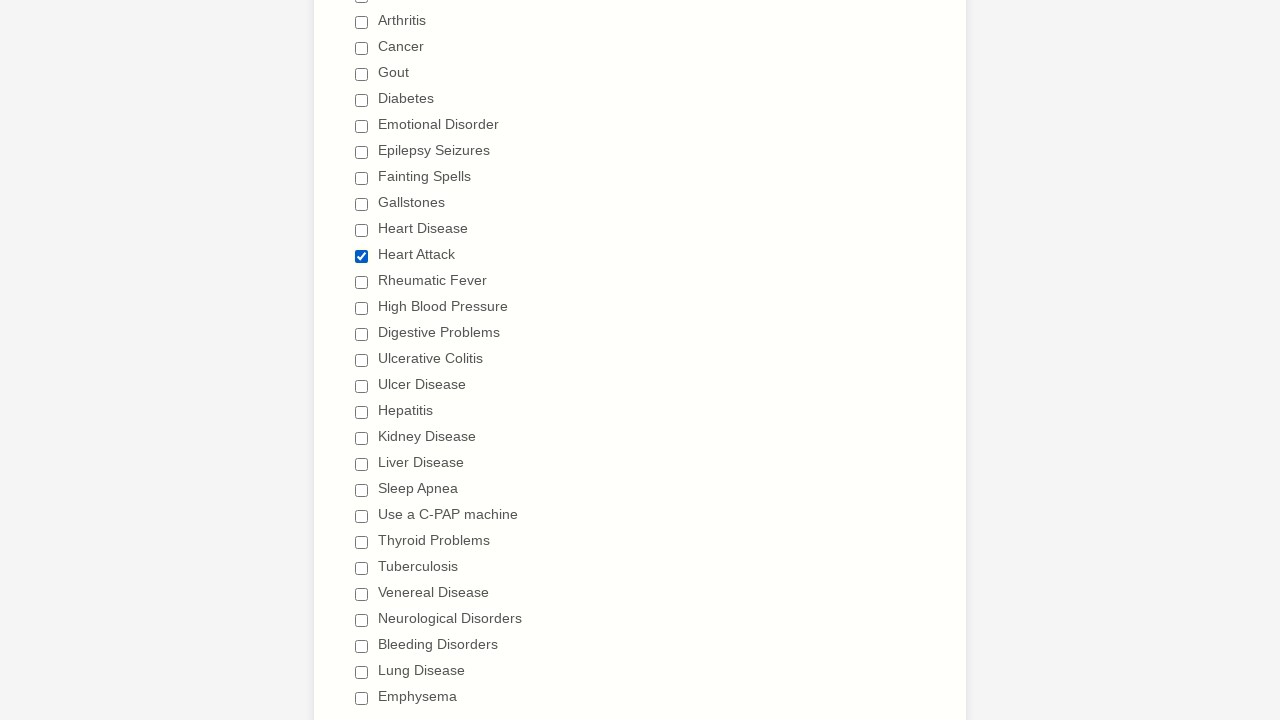

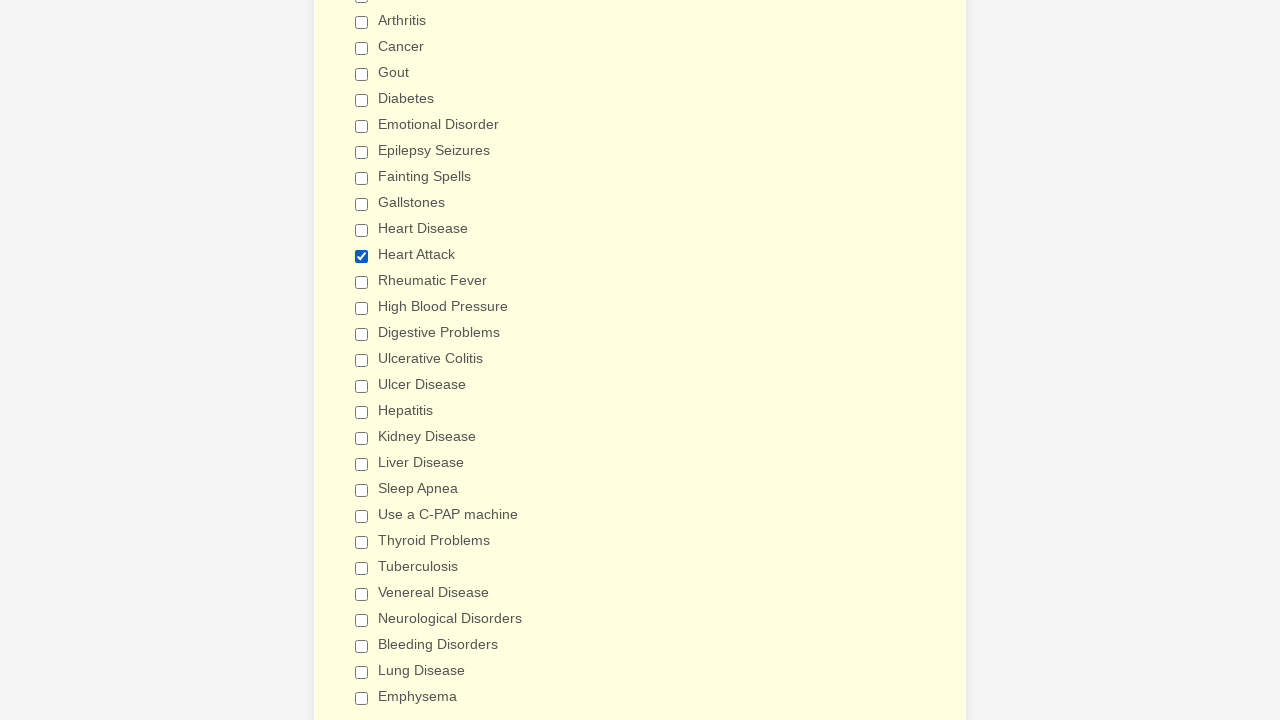